Tests jQuery datepicker functionality by selecting a future date through navigation of months and years

Starting URL: https://jqueryui.com/datepicker/

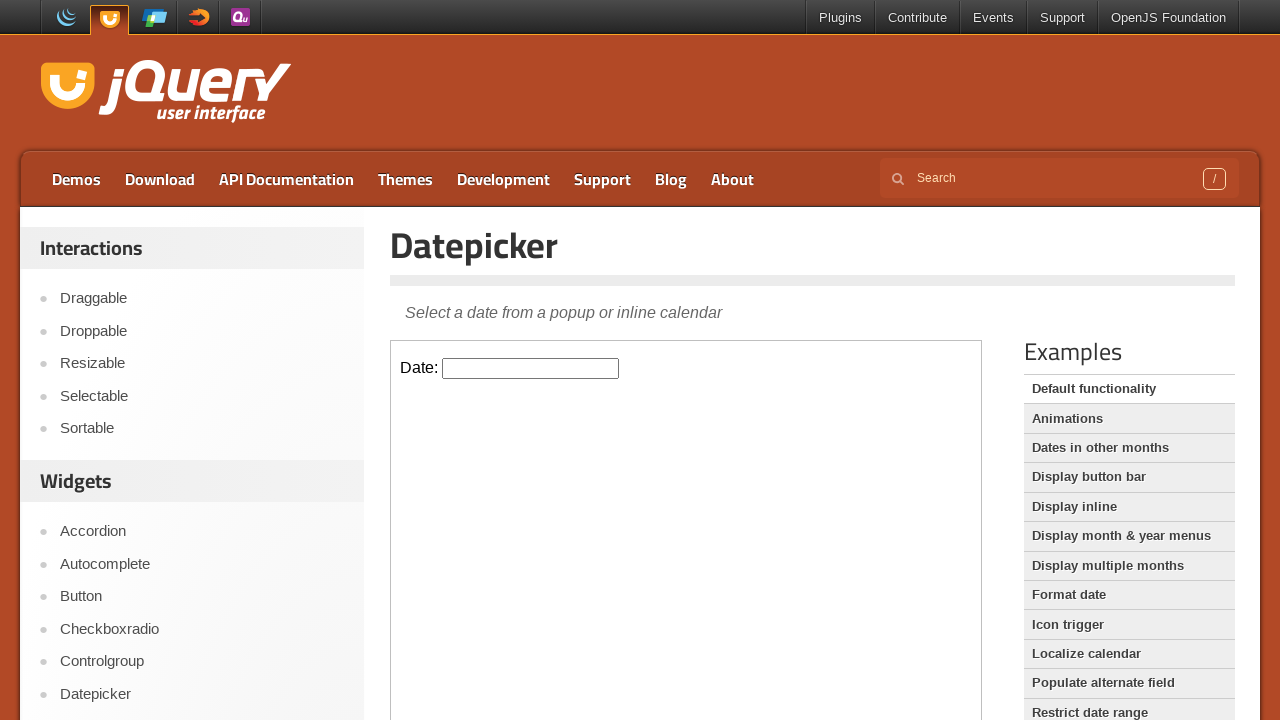

Clicked on datepicker input field in iframe at (531, 368) on iframe >> nth=0 >> internal:control=enter-frame >> #datepicker
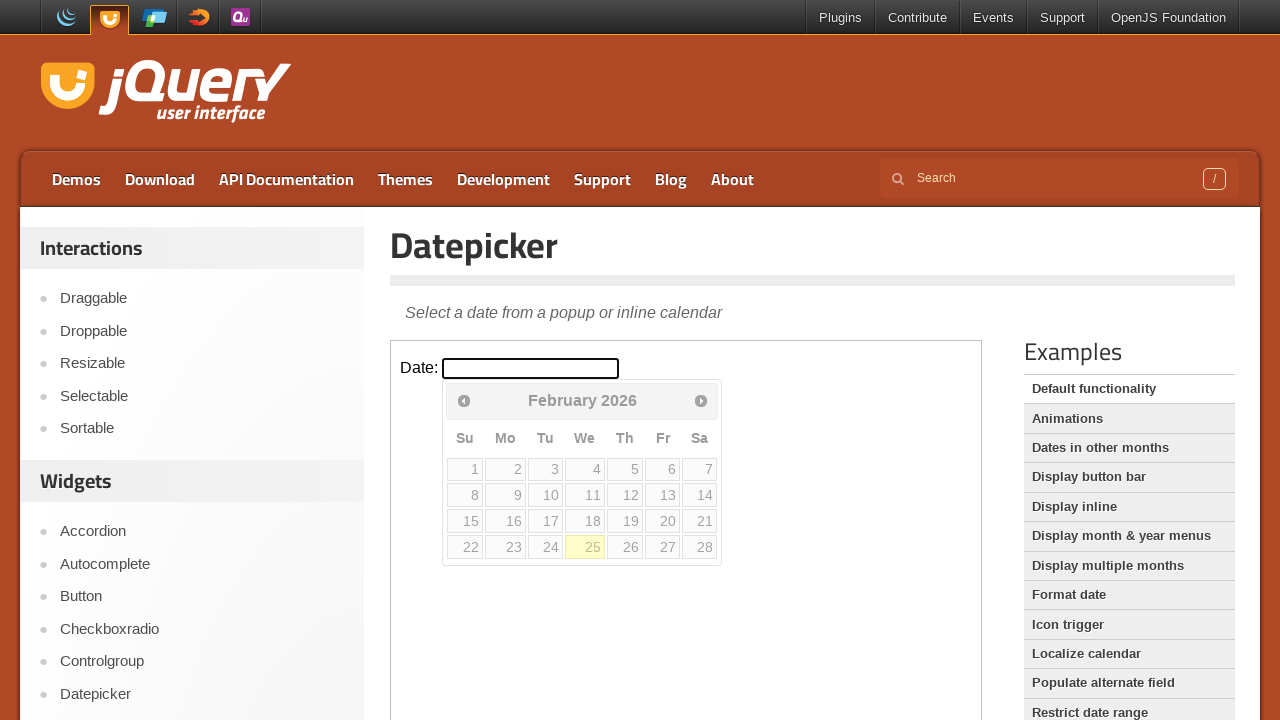

Retrieved current month: February
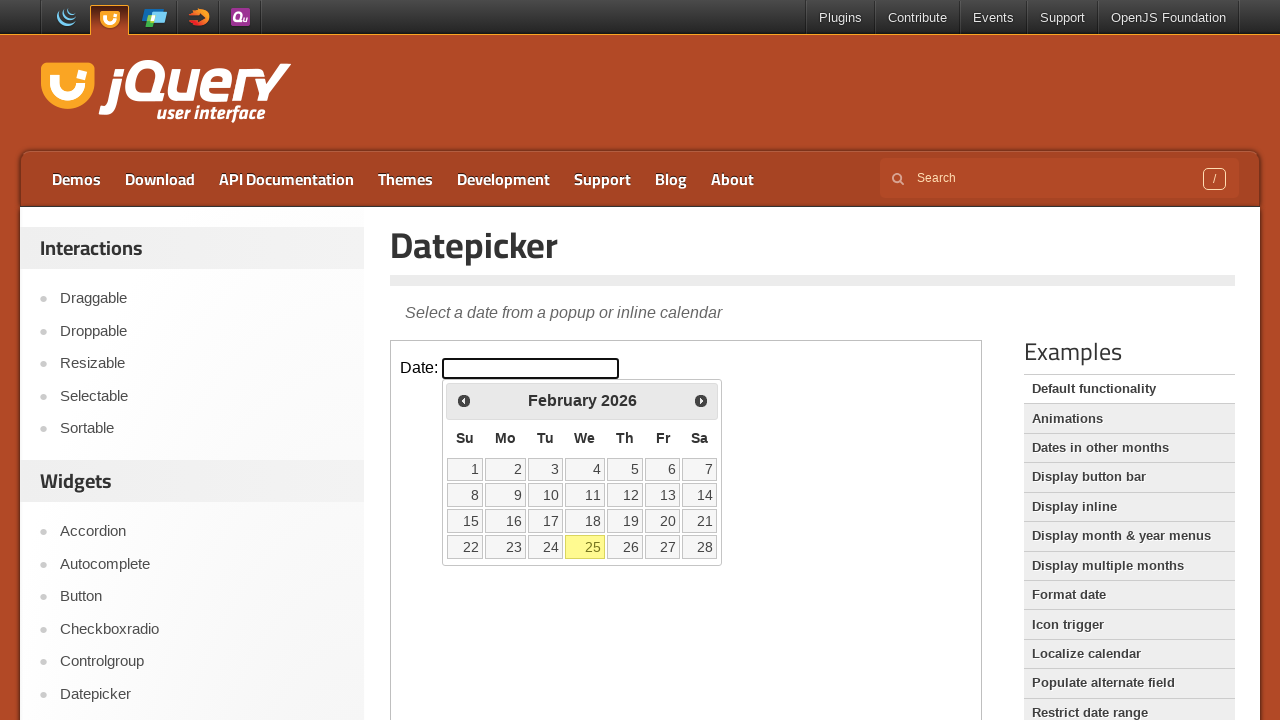

Retrieved current year: 2026
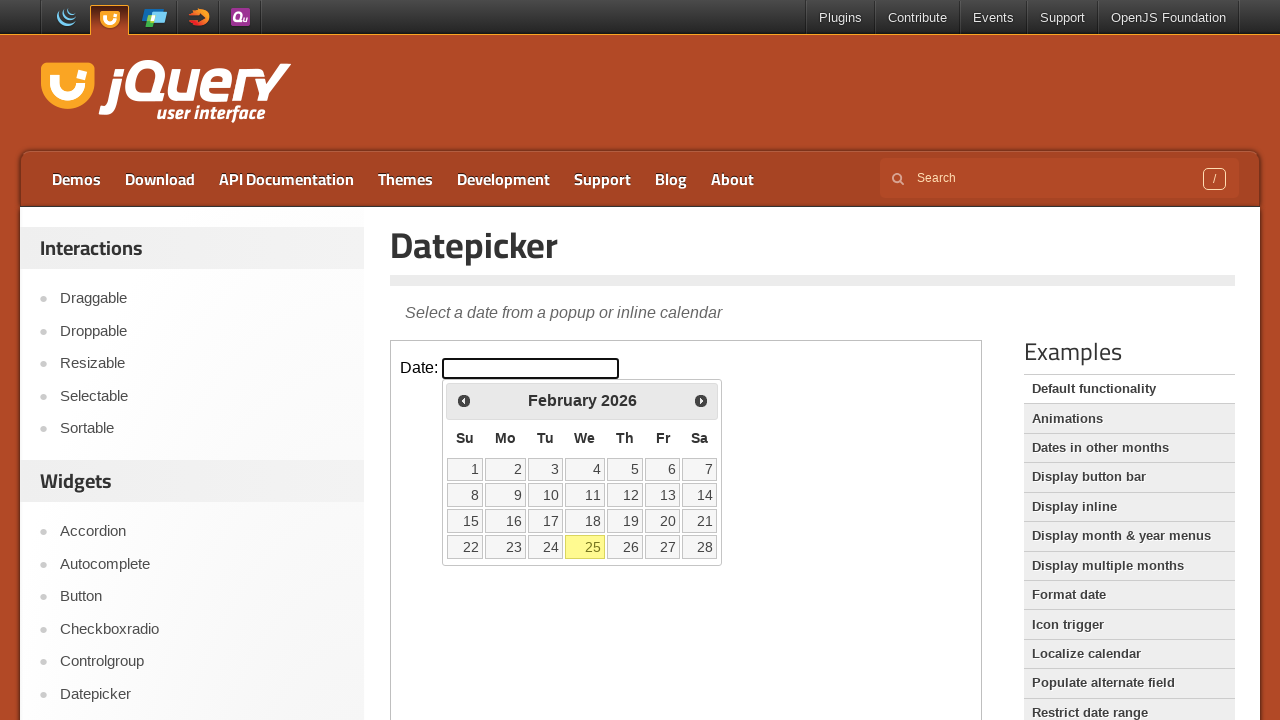

Clicked next month navigation button at (701, 400) on iframe >> nth=0 >> internal:control=enter-frame >> span.ui-icon.ui-icon-circle-t
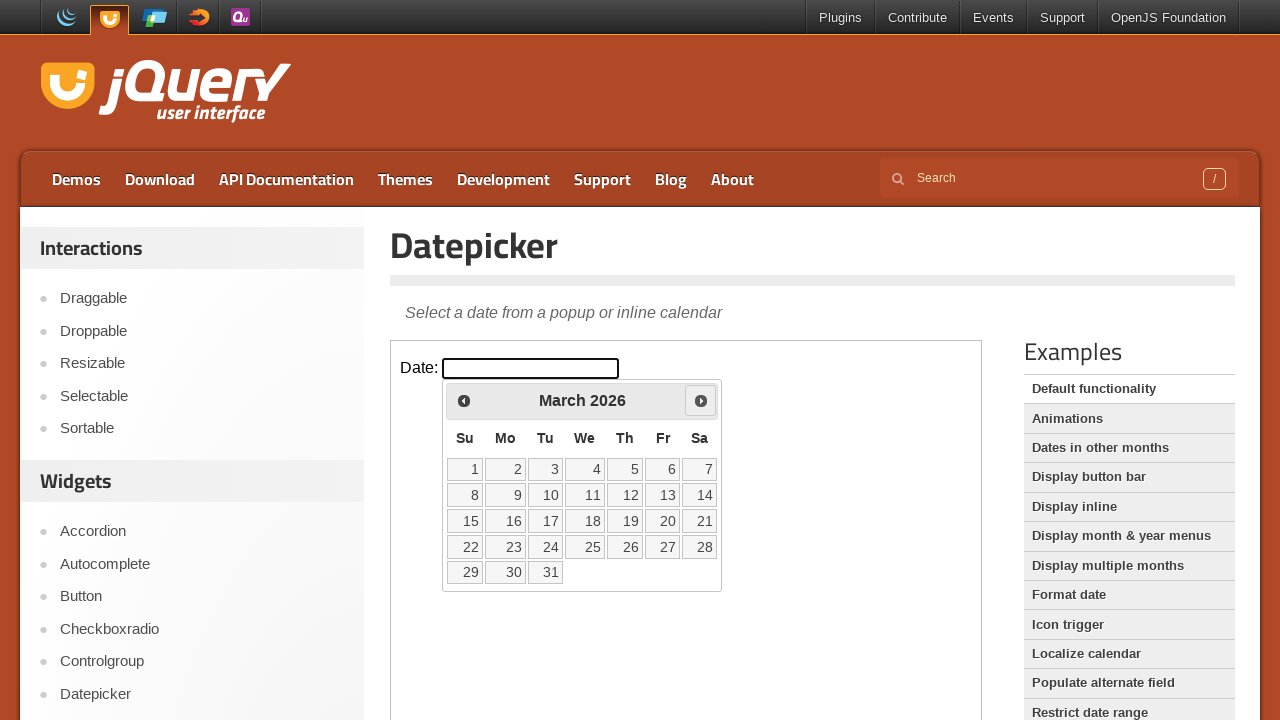

Retrieved current month: March
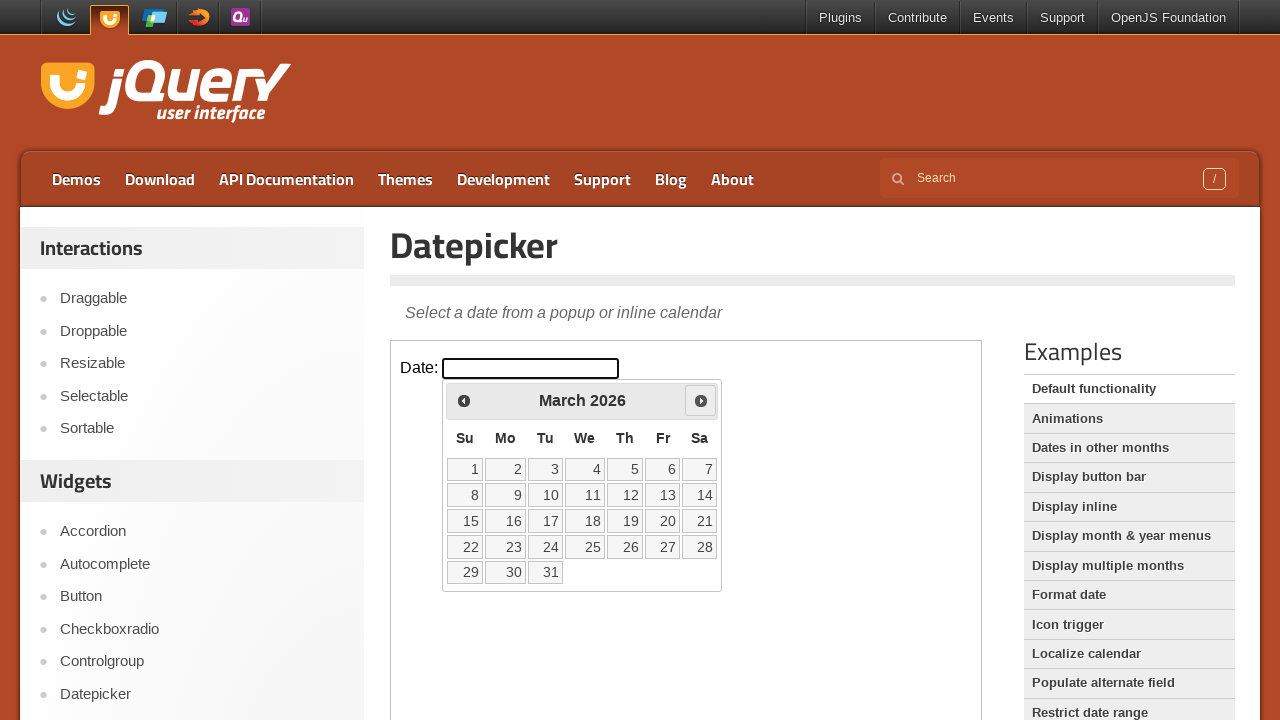

Retrieved current year: 2026
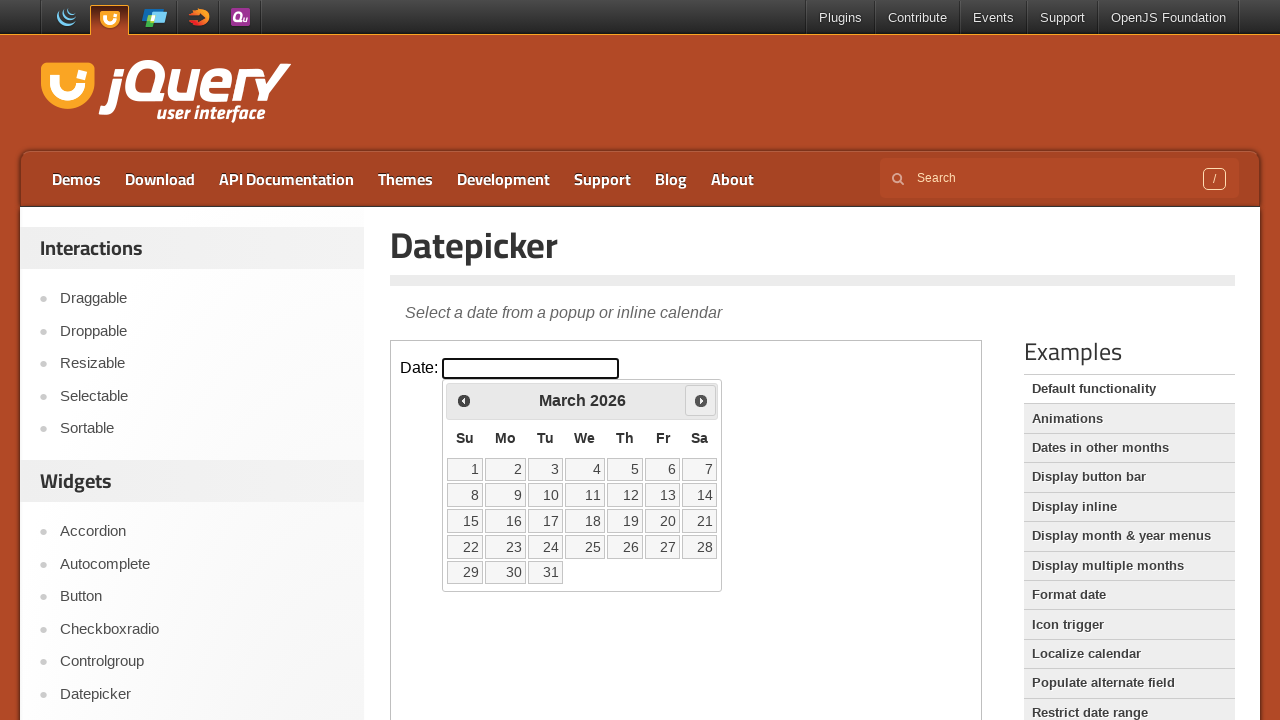

Clicked next month navigation button at (701, 400) on iframe >> nth=0 >> internal:control=enter-frame >> span.ui-icon.ui-icon-circle-t
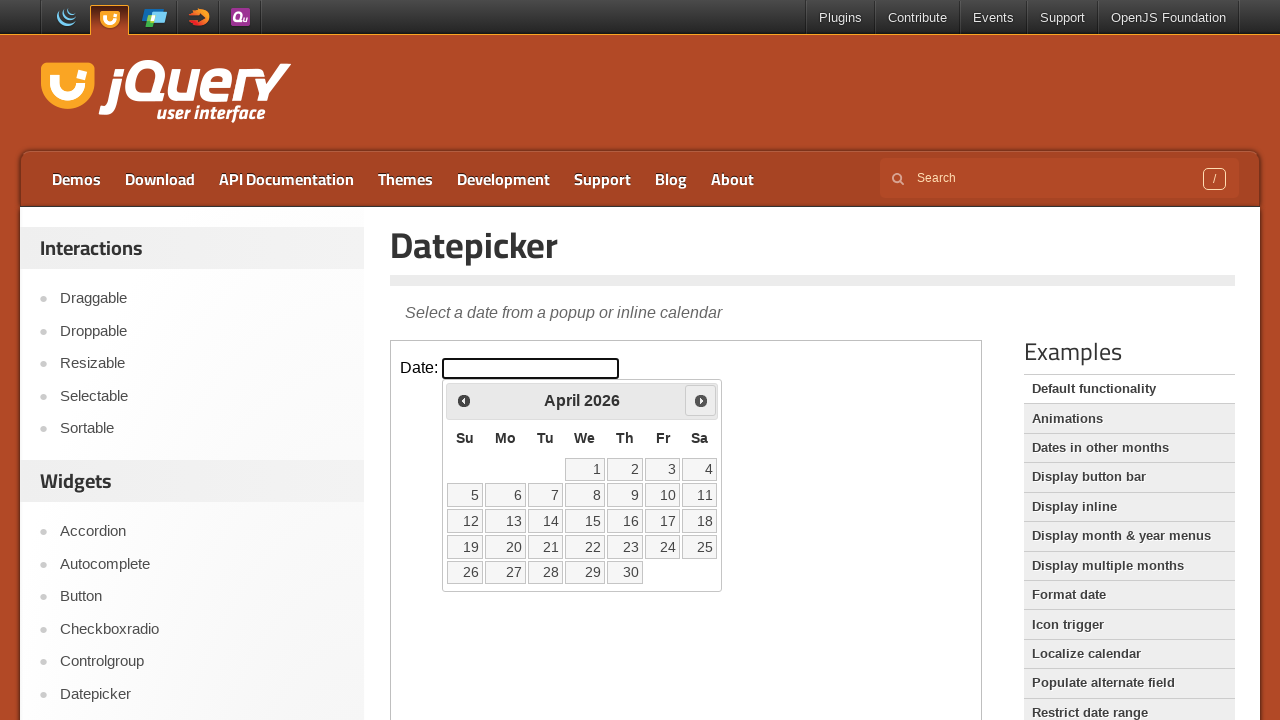

Retrieved current month: April
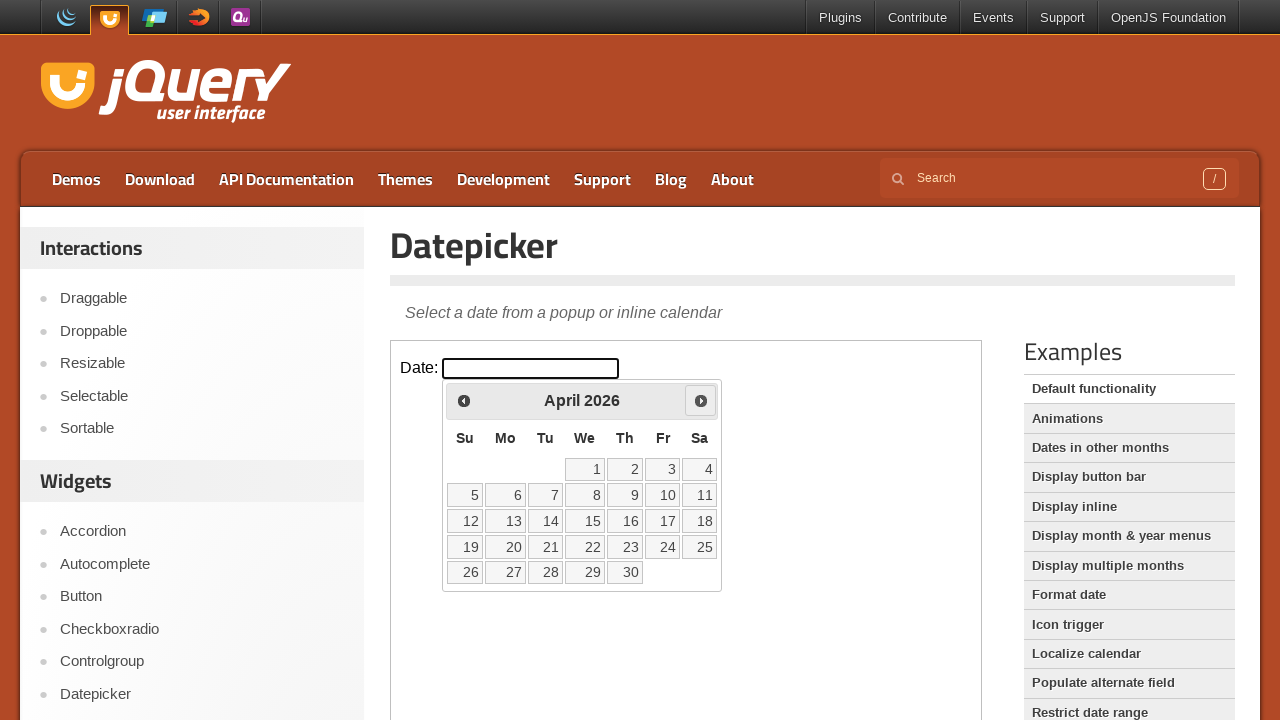

Retrieved current year: 2026
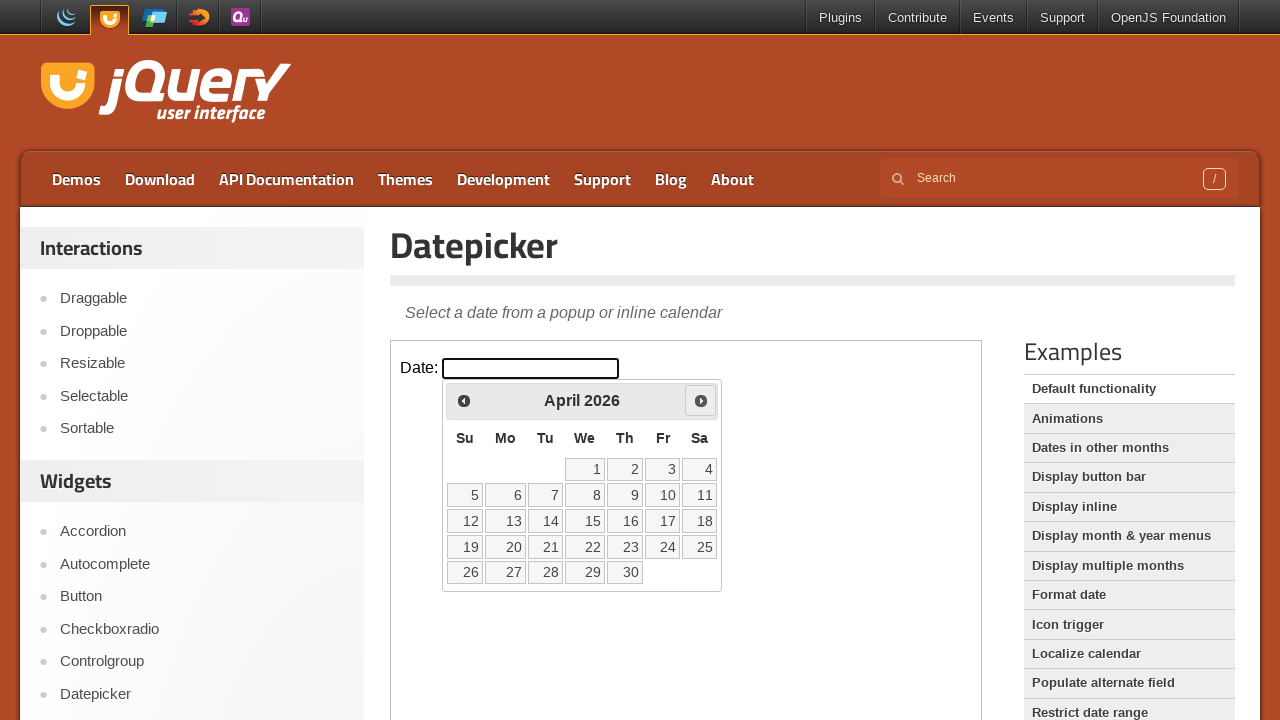

Clicked next month navigation button at (701, 400) on iframe >> nth=0 >> internal:control=enter-frame >> span.ui-icon.ui-icon-circle-t
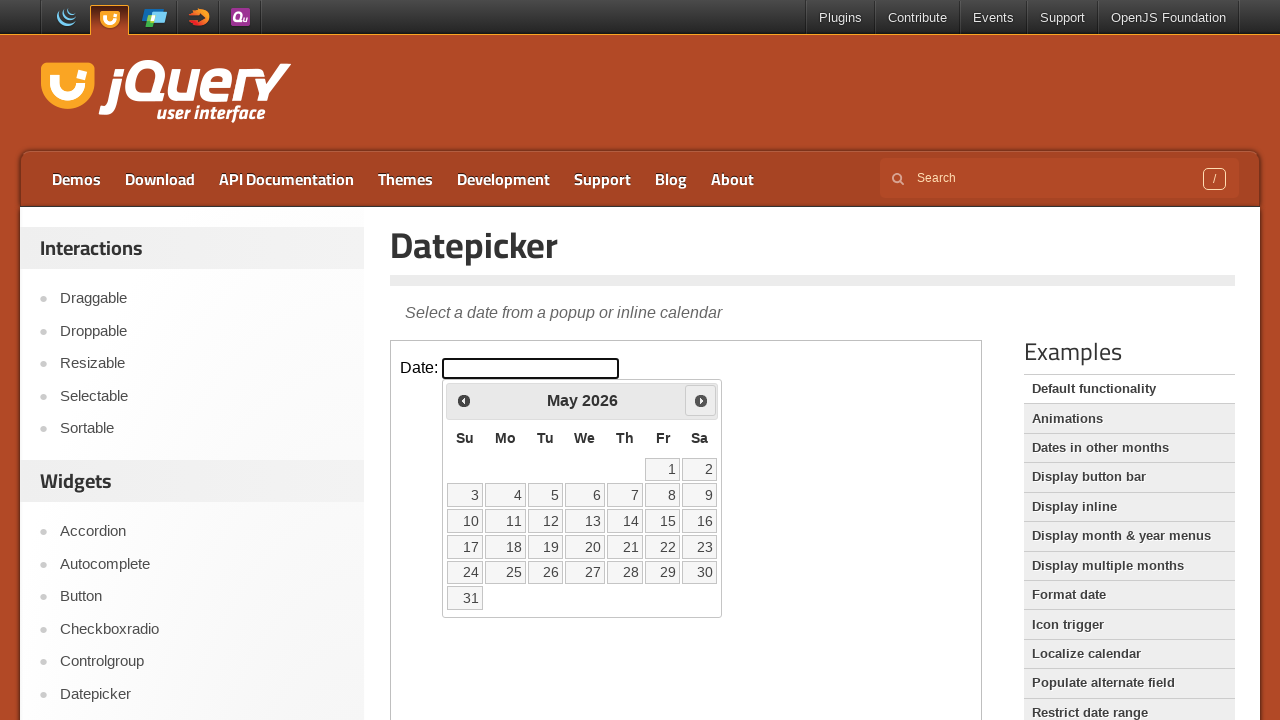

Retrieved current month: May
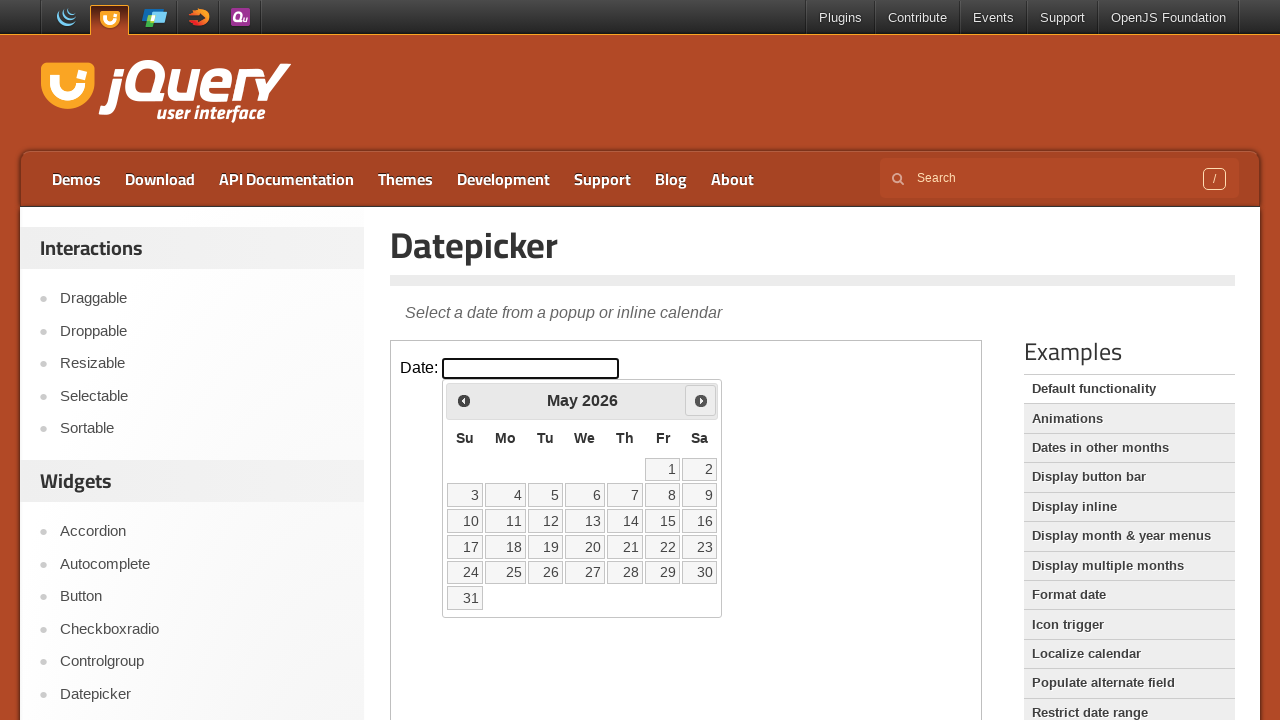

Retrieved current year: 2026
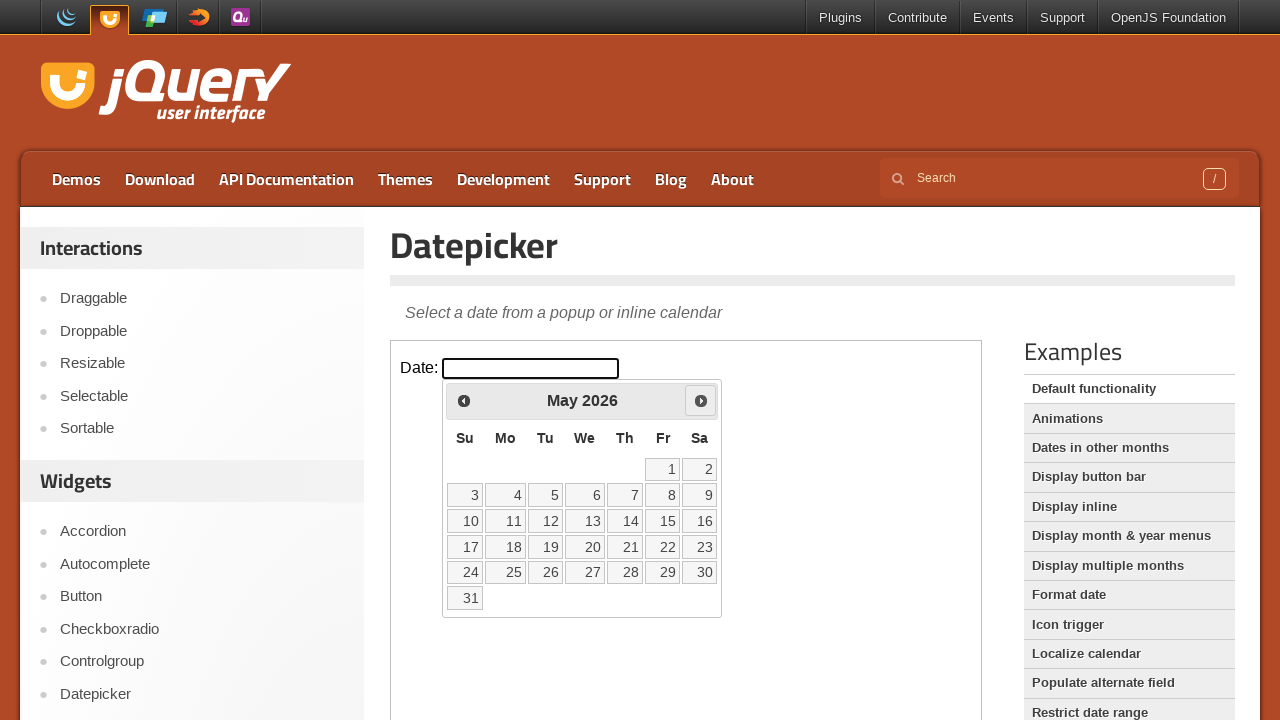

Clicked next month navigation button at (701, 400) on iframe >> nth=0 >> internal:control=enter-frame >> span.ui-icon.ui-icon-circle-t
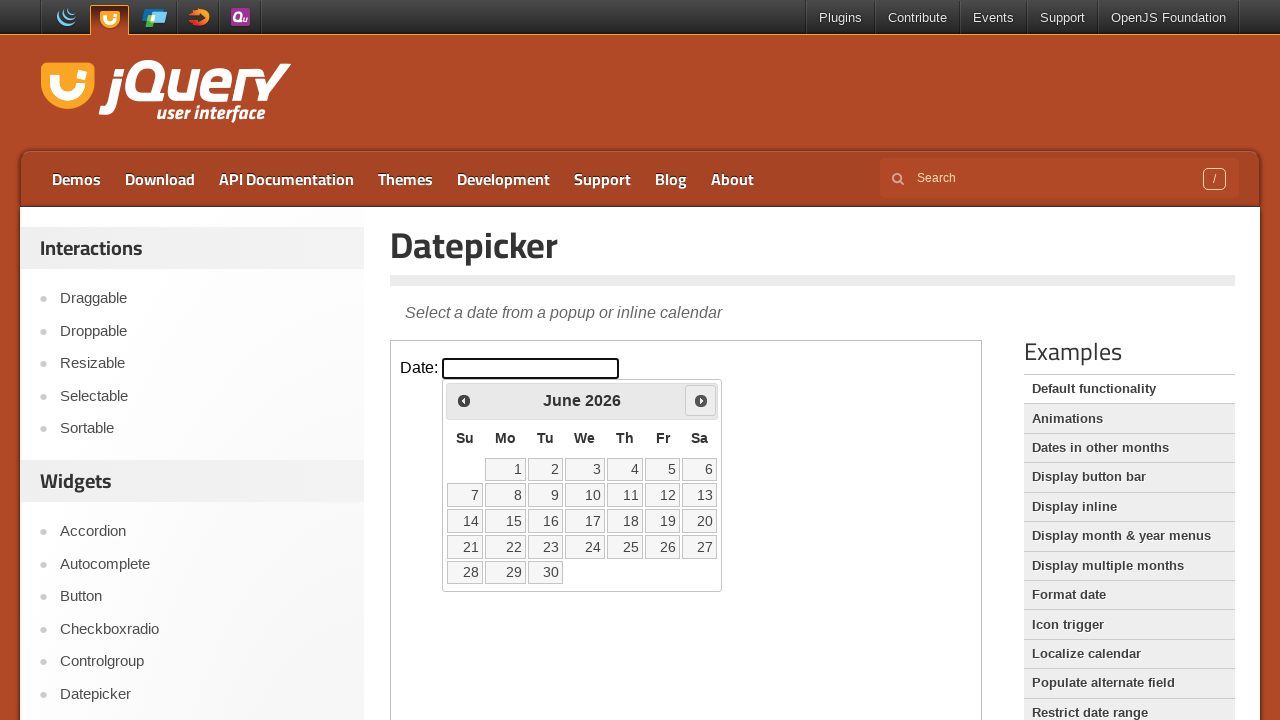

Retrieved current month: June
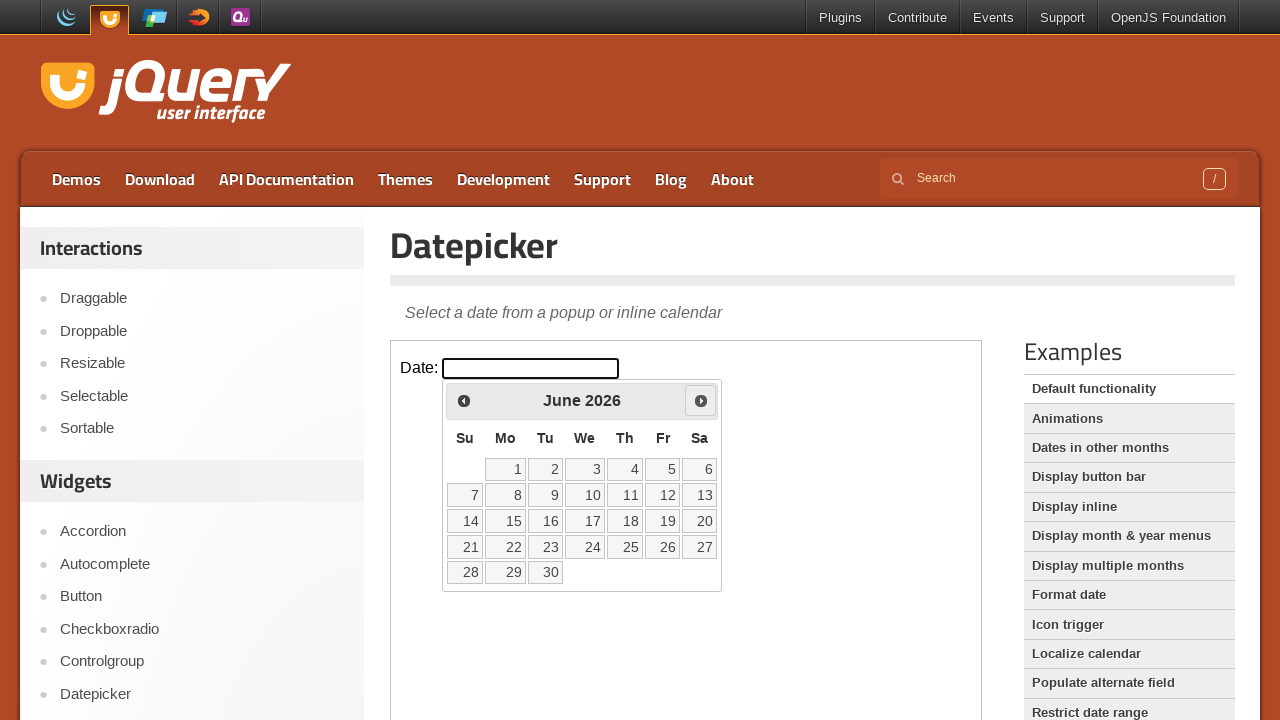

Retrieved current year: 2026
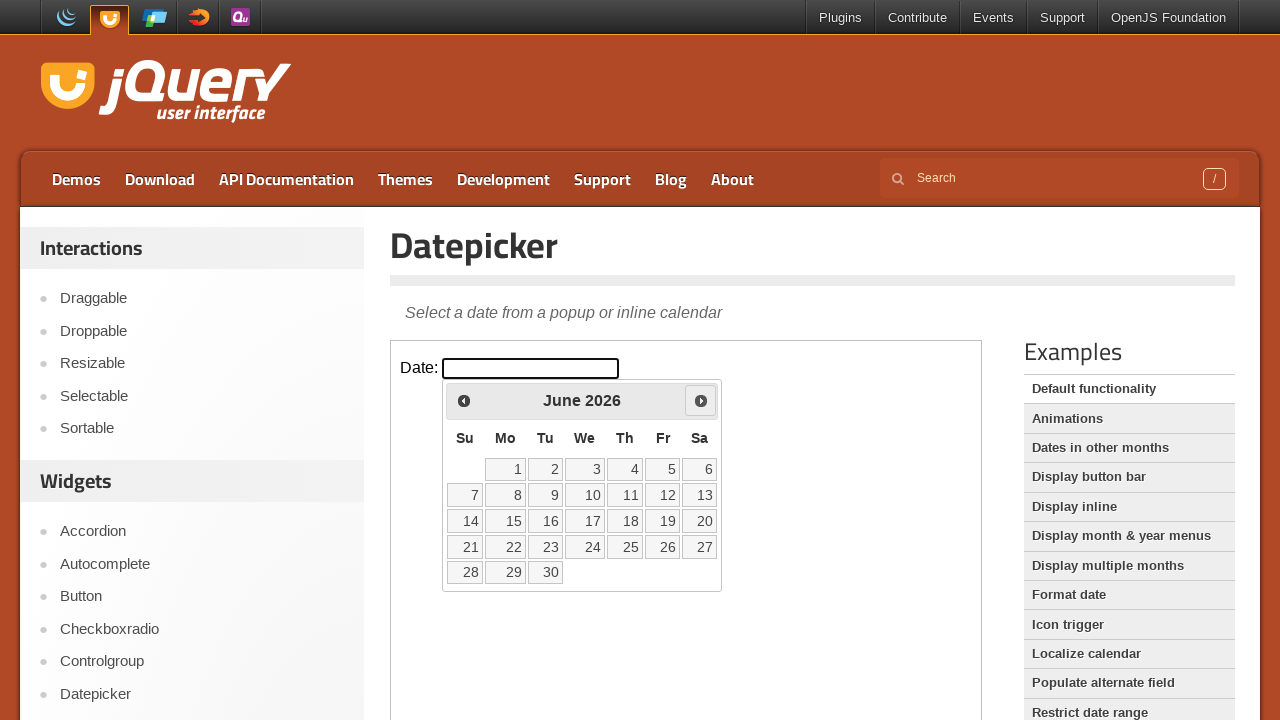

Clicked next month navigation button at (701, 400) on iframe >> nth=0 >> internal:control=enter-frame >> span.ui-icon.ui-icon-circle-t
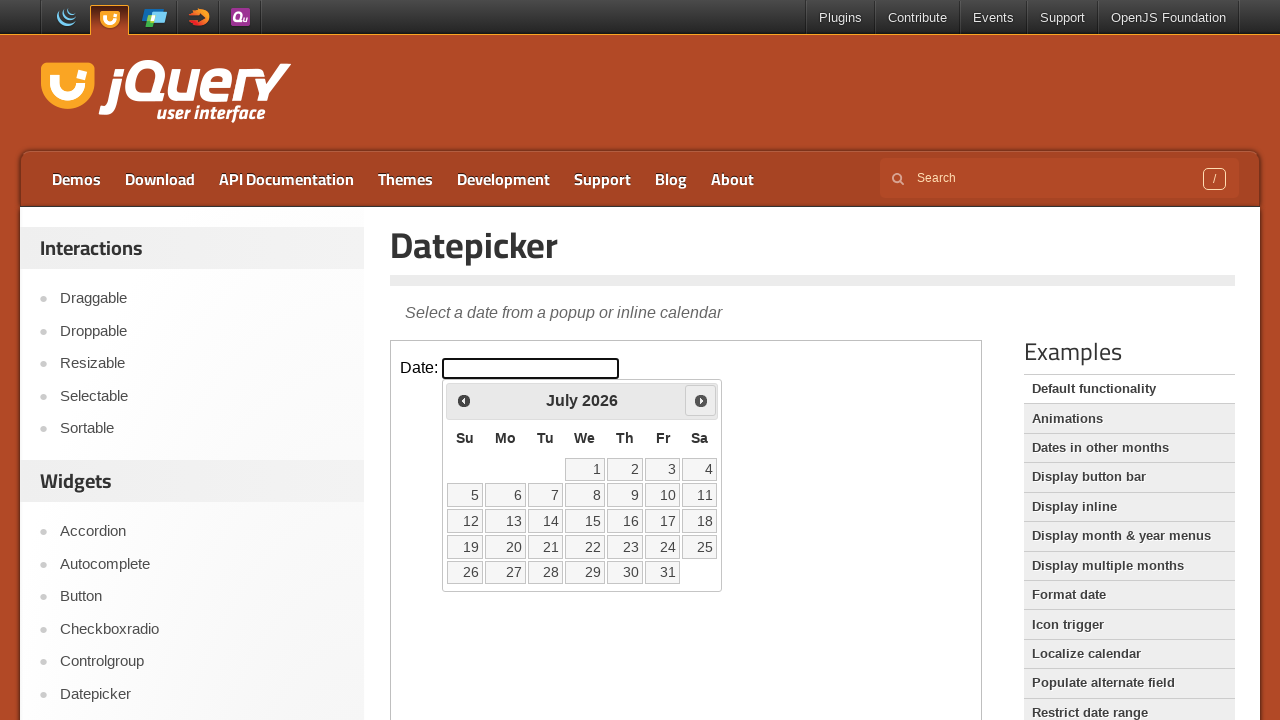

Retrieved current month: July
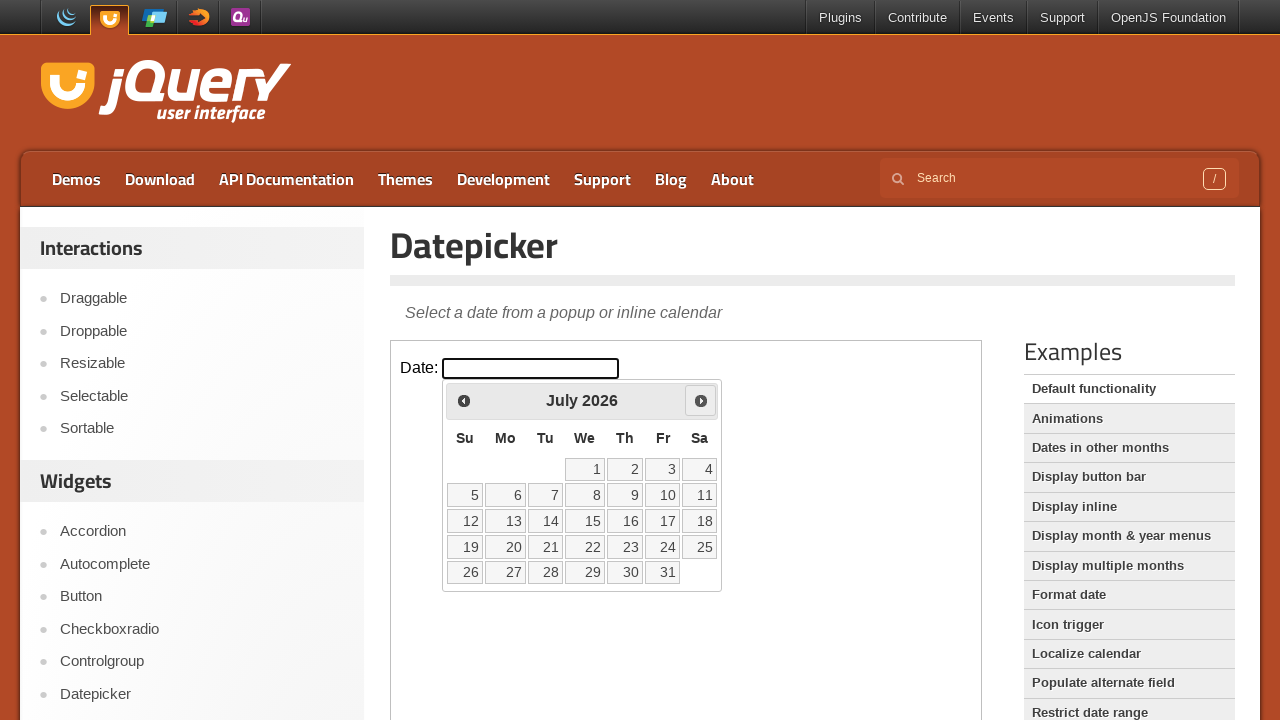

Retrieved current year: 2026
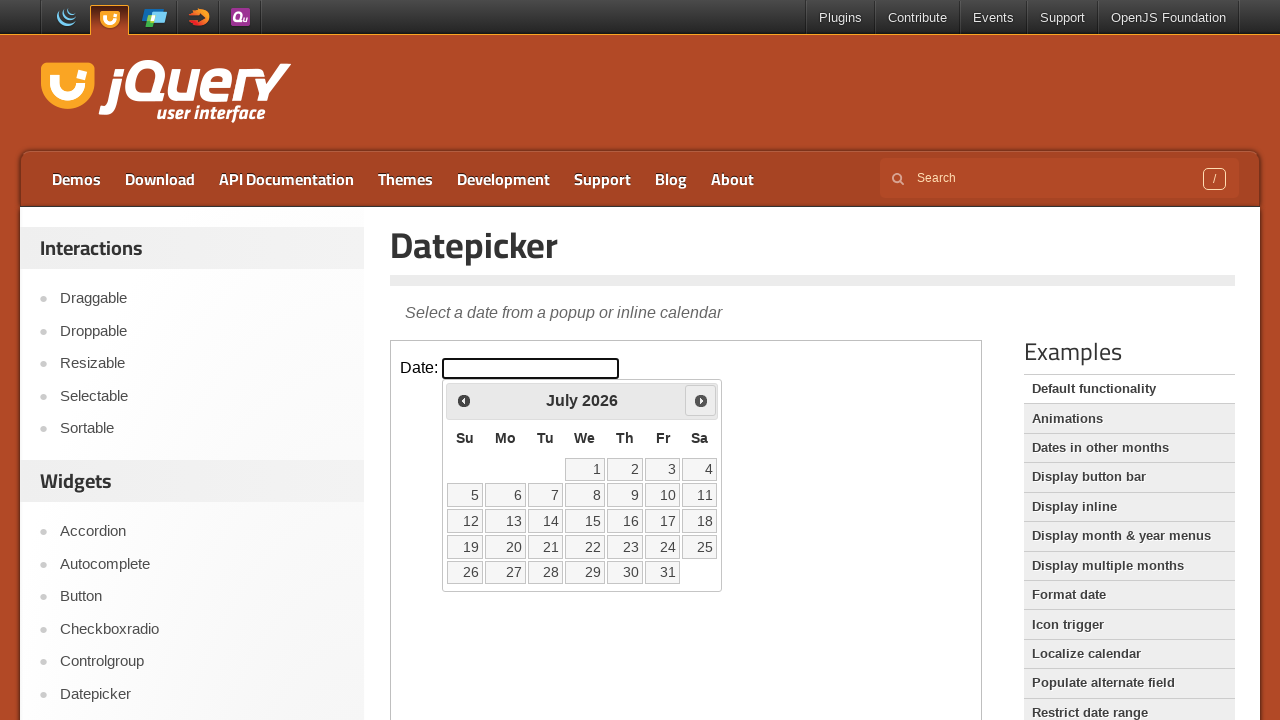

Clicked next month navigation button at (701, 400) on iframe >> nth=0 >> internal:control=enter-frame >> span.ui-icon.ui-icon-circle-t
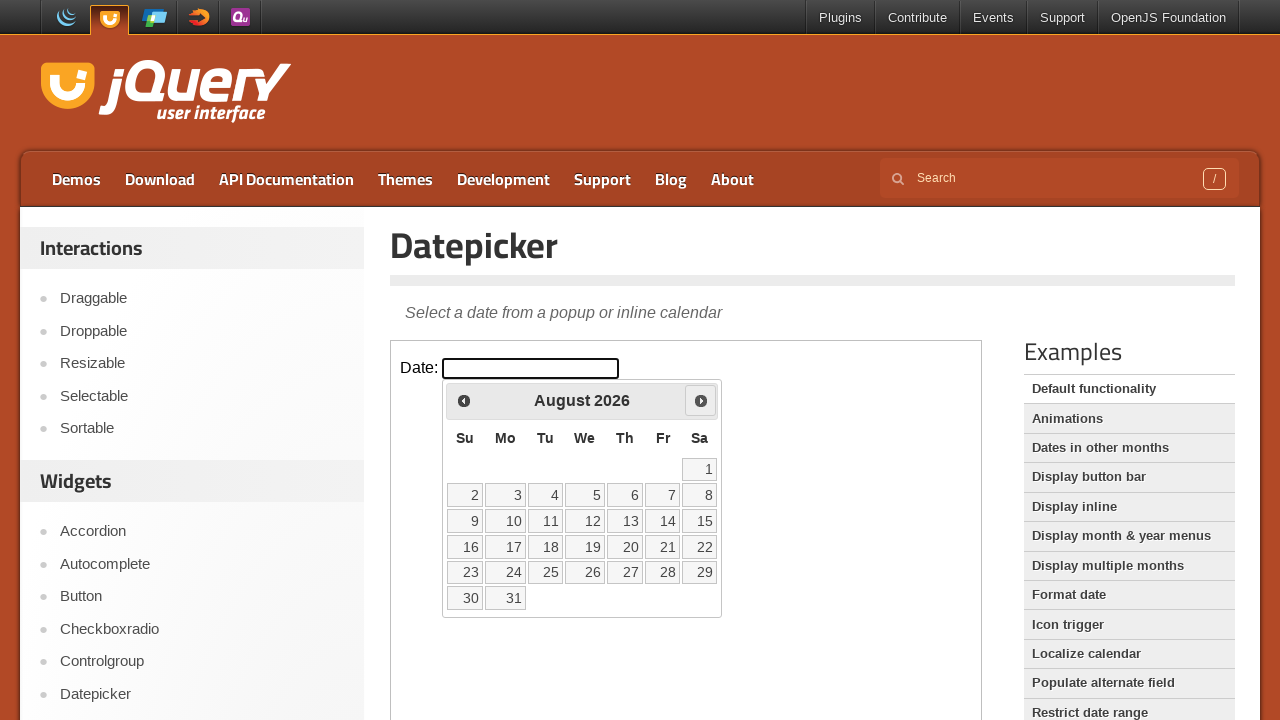

Retrieved current month: August
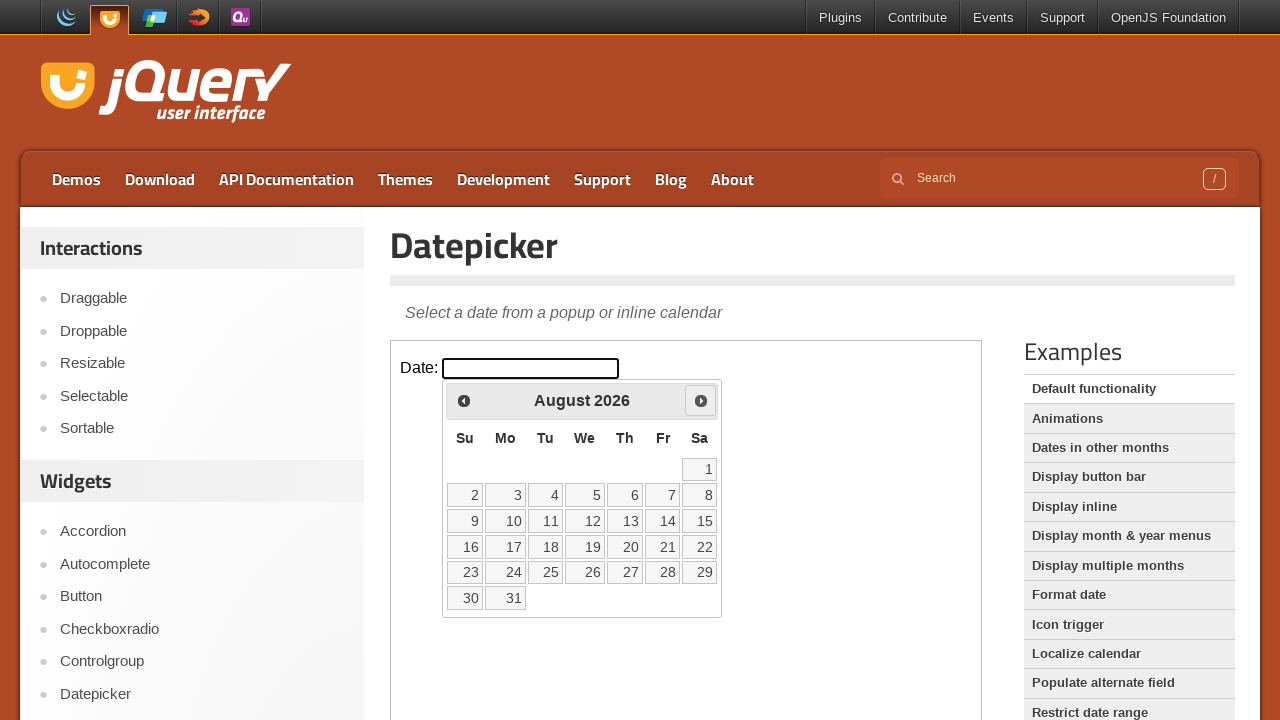

Retrieved current year: 2026
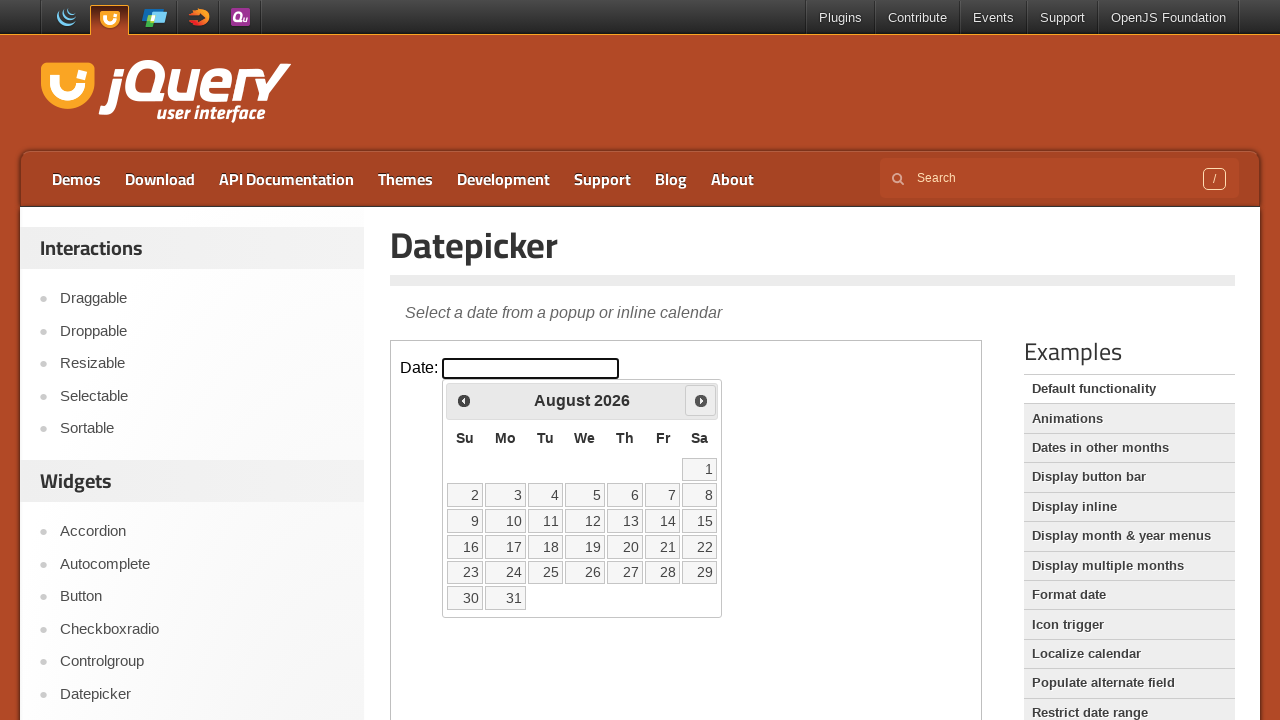

Clicked next month navigation button at (701, 400) on iframe >> nth=0 >> internal:control=enter-frame >> span.ui-icon.ui-icon-circle-t
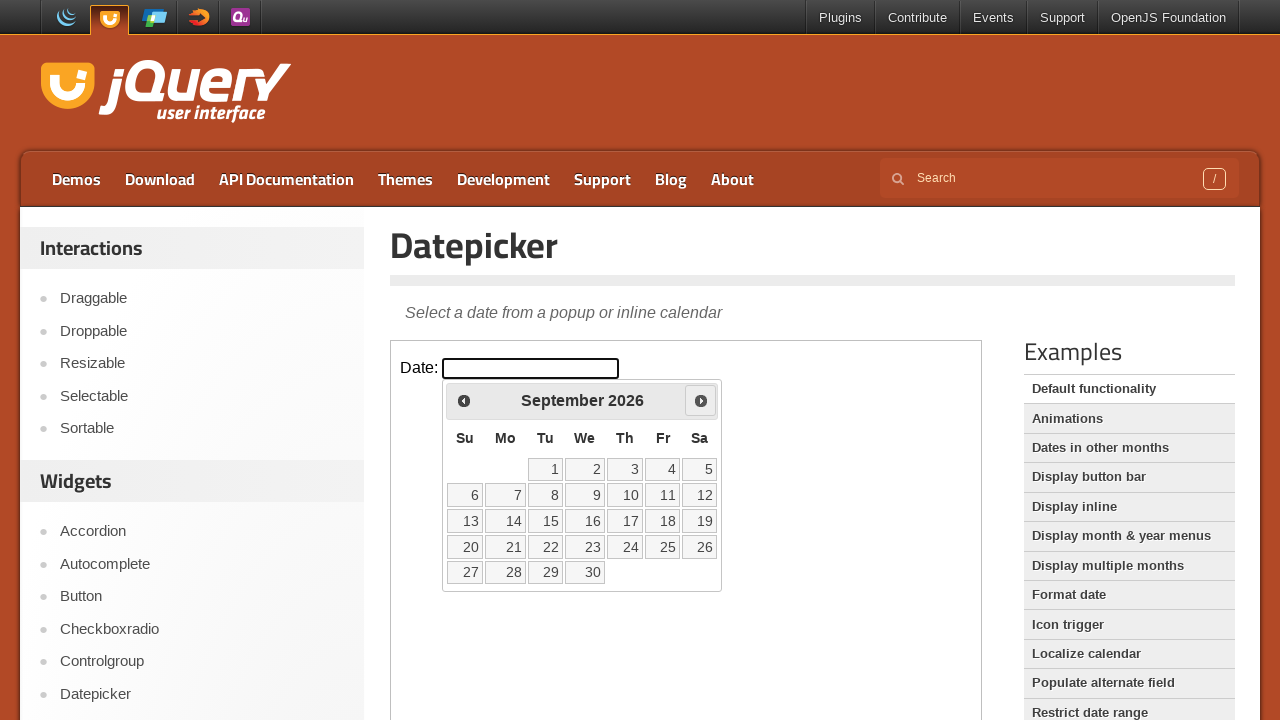

Retrieved current month: September
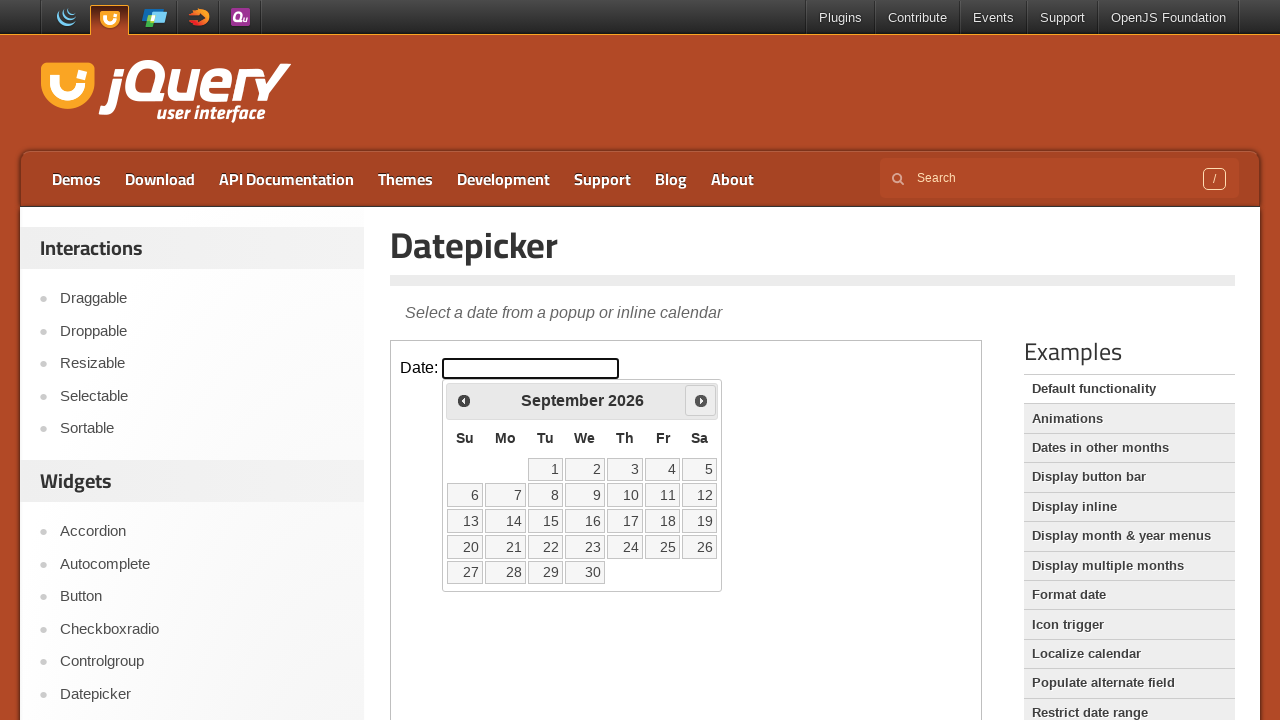

Retrieved current year: 2026
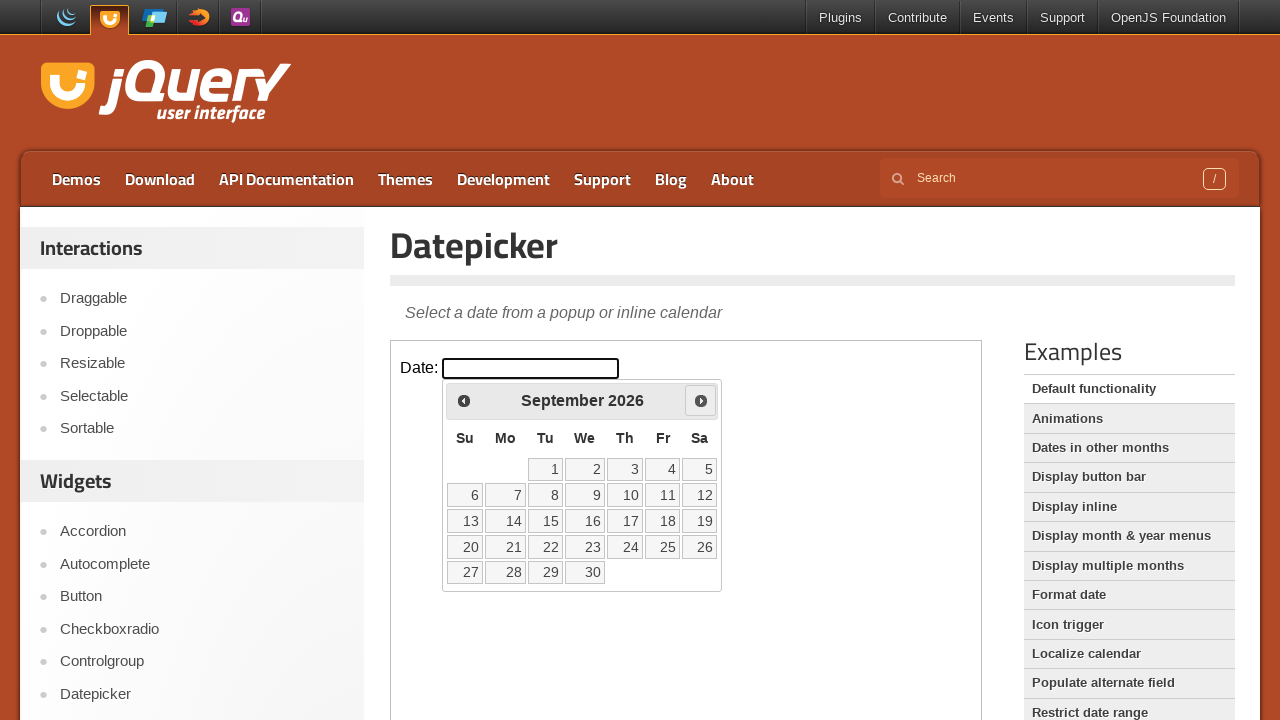

Clicked next month navigation button at (701, 400) on iframe >> nth=0 >> internal:control=enter-frame >> span.ui-icon.ui-icon-circle-t
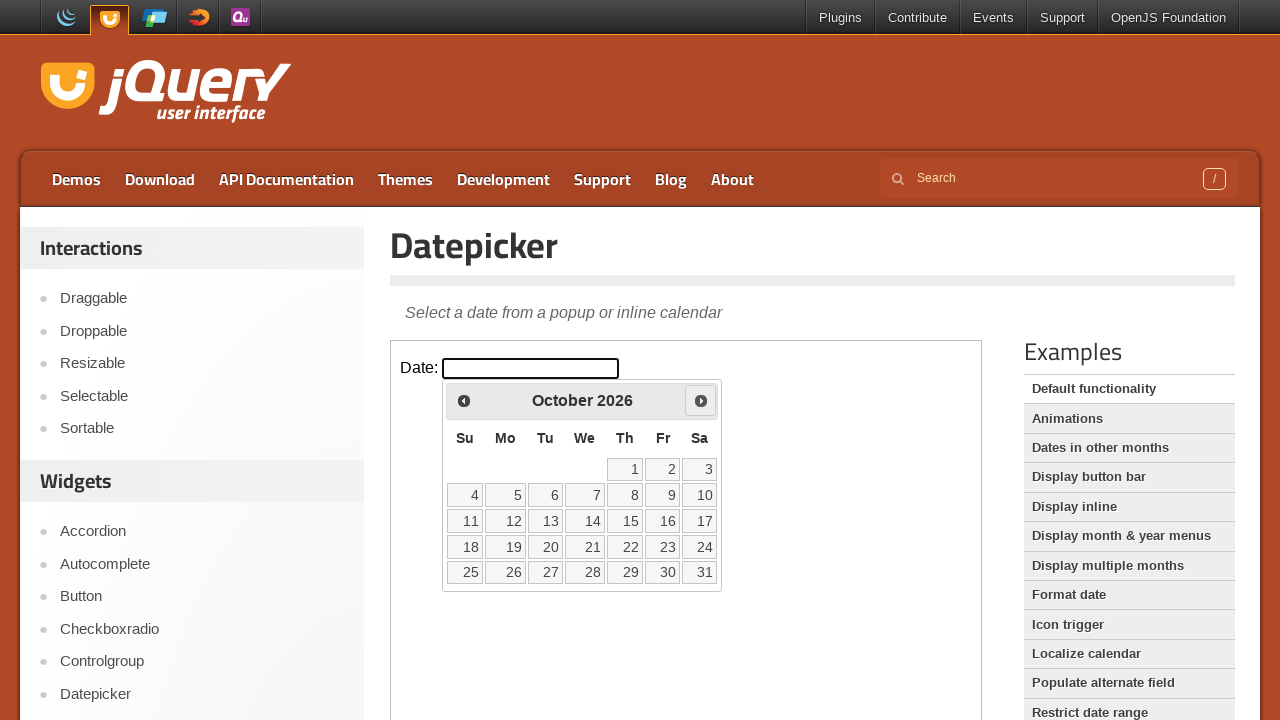

Retrieved current month: October
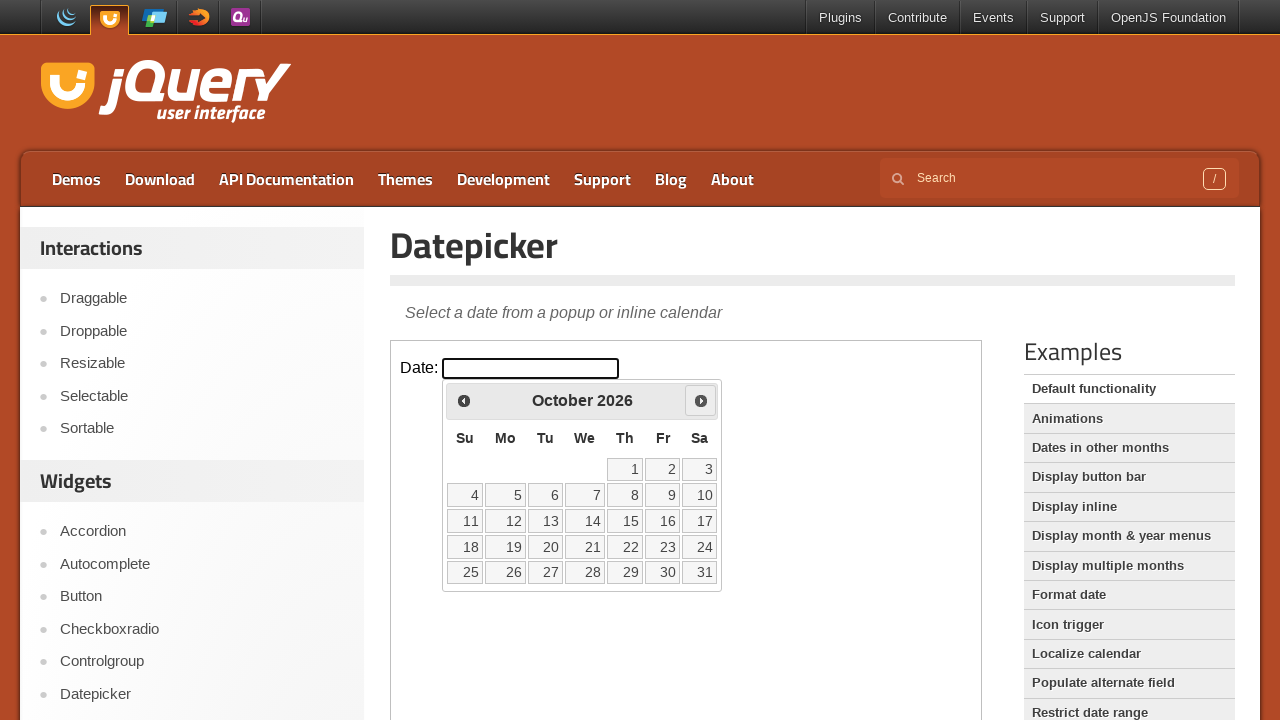

Retrieved current year: 2026
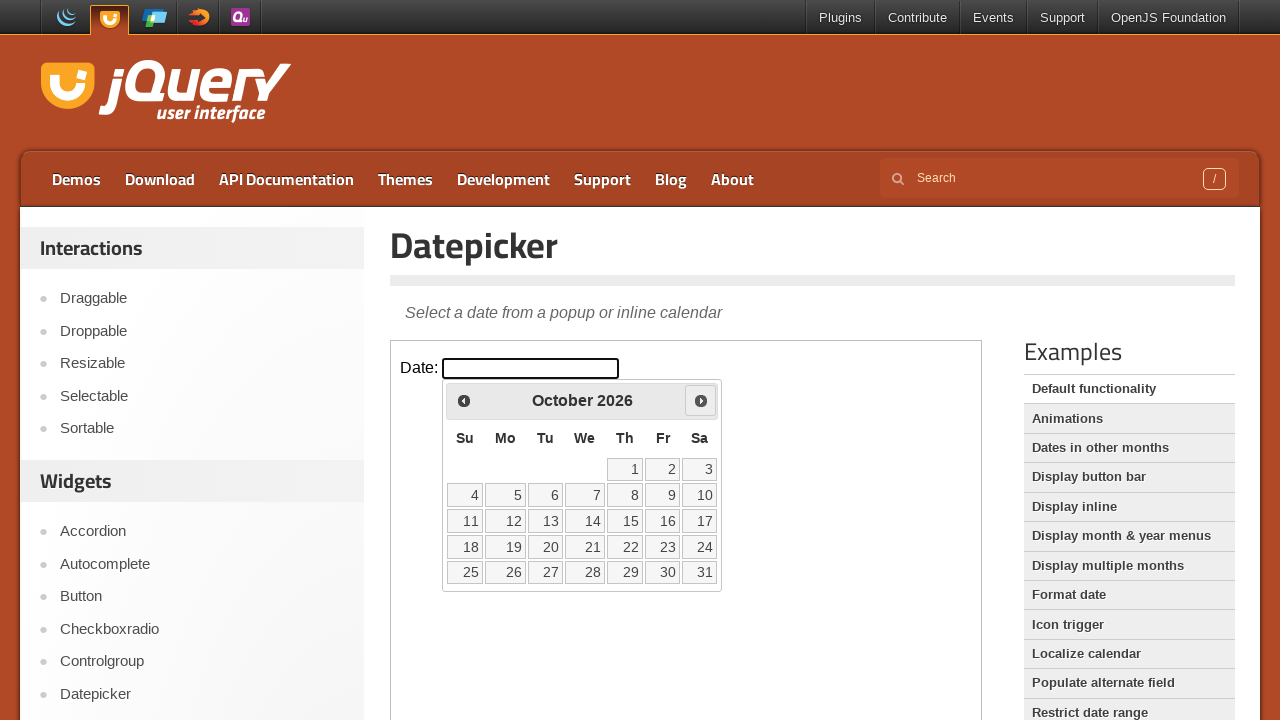

Clicked next month navigation button at (701, 400) on iframe >> nth=0 >> internal:control=enter-frame >> span.ui-icon.ui-icon-circle-t
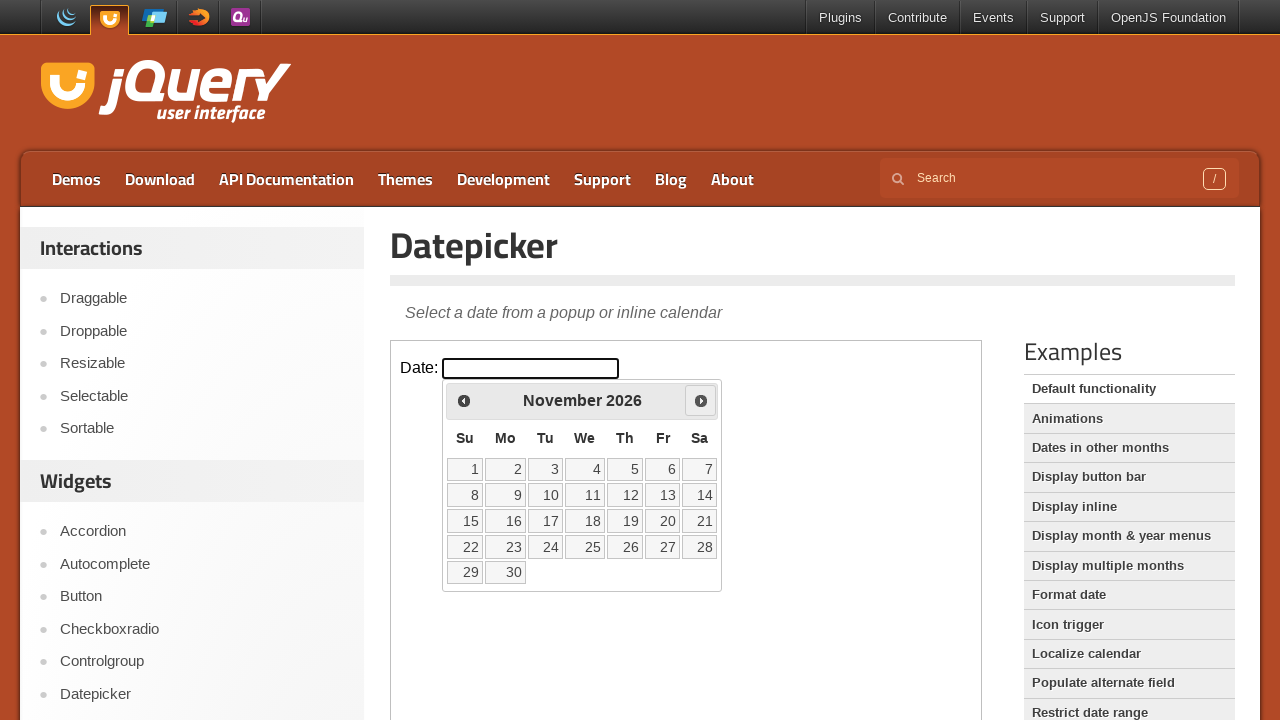

Retrieved current month: November
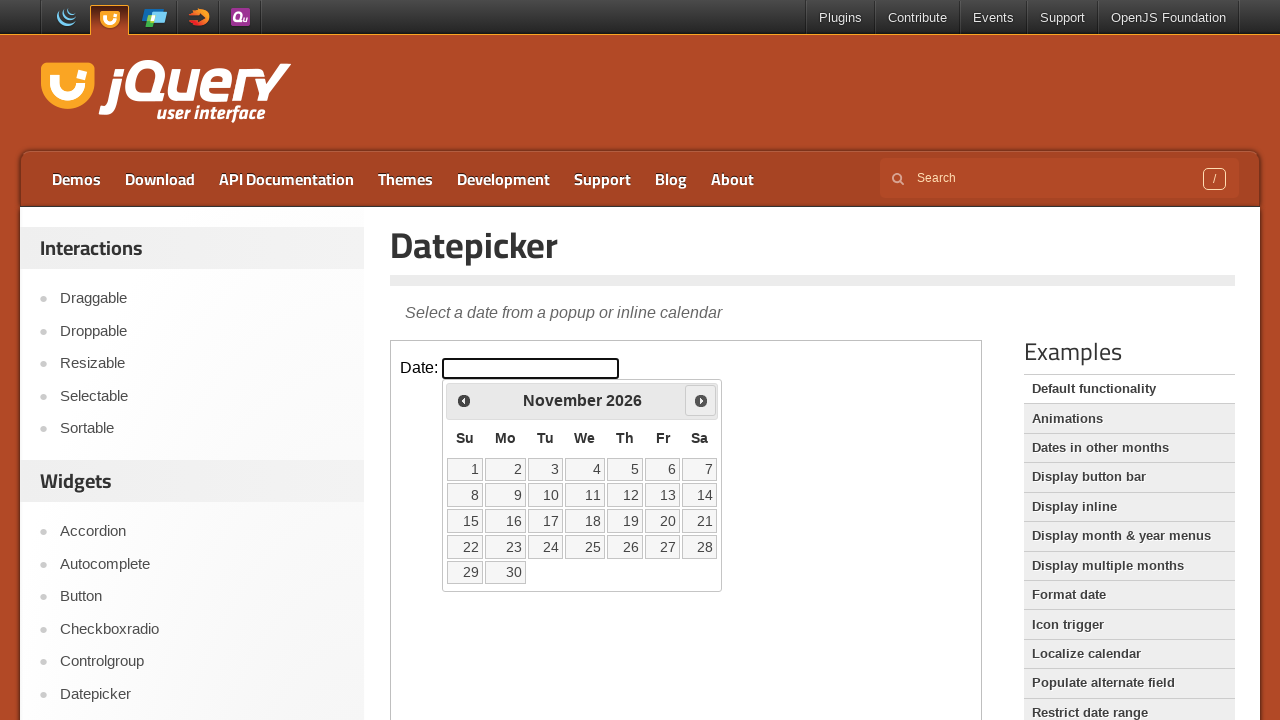

Retrieved current year: 2026
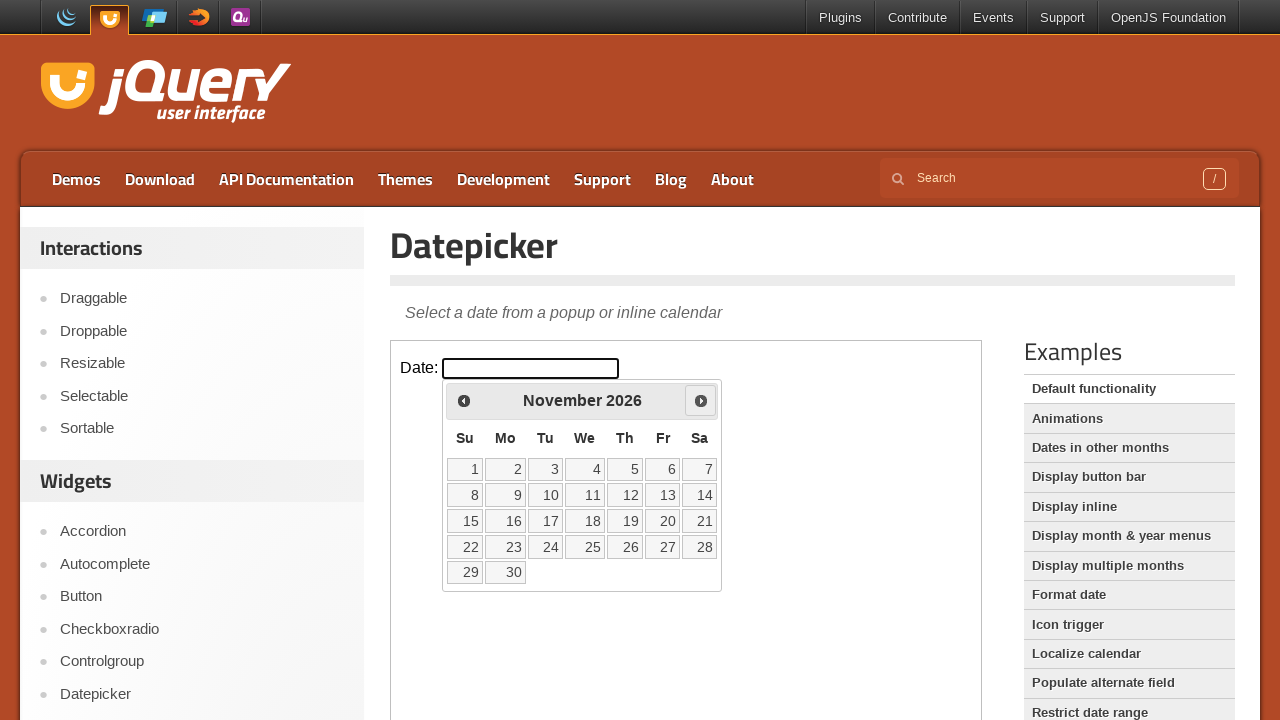

Clicked next month navigation button at (701, 400) on iframe >> nth=0 >> internal:control=enter-frame >> span.ui-icon.ui-icon-circle-t
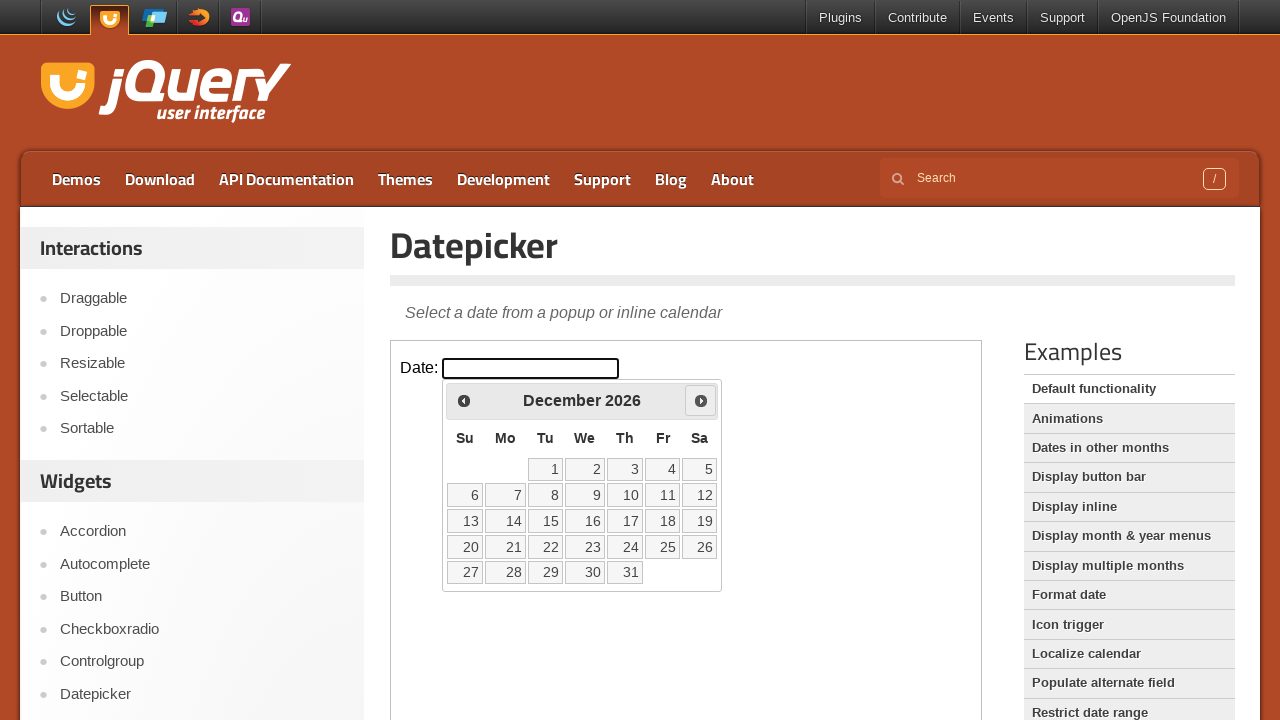

Retrieved current month: December
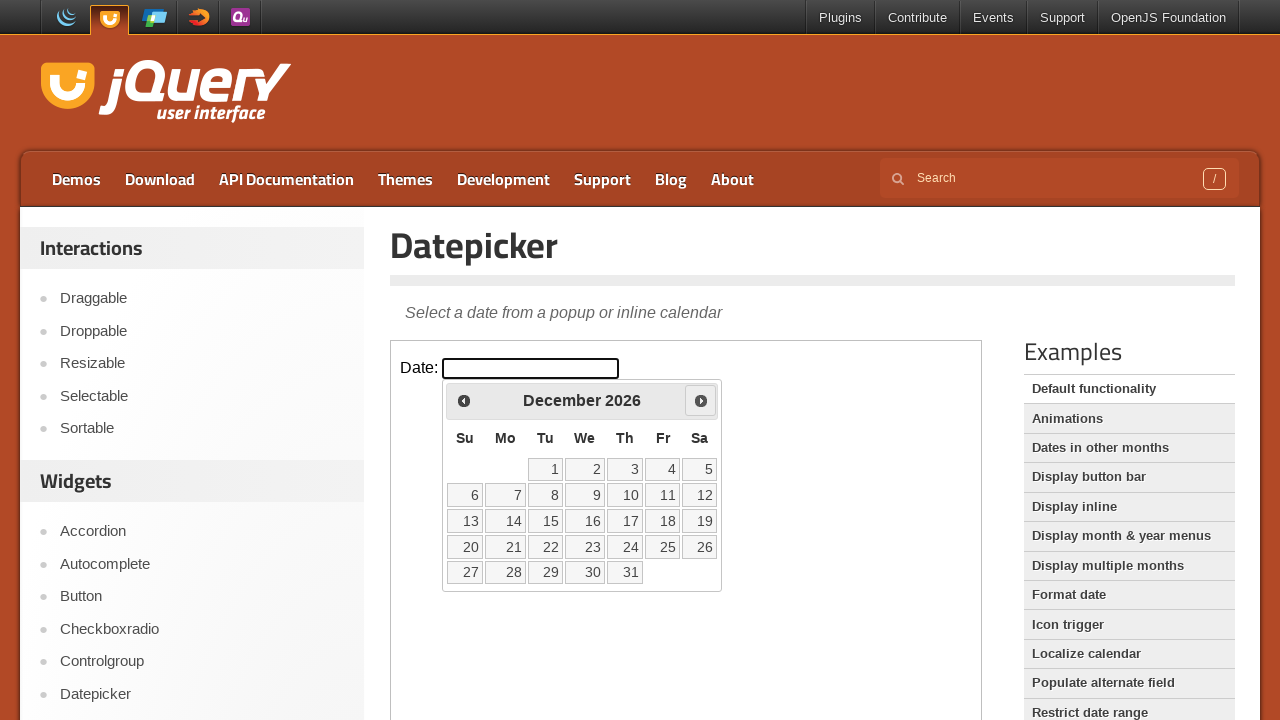

Retrieved current year: 2026
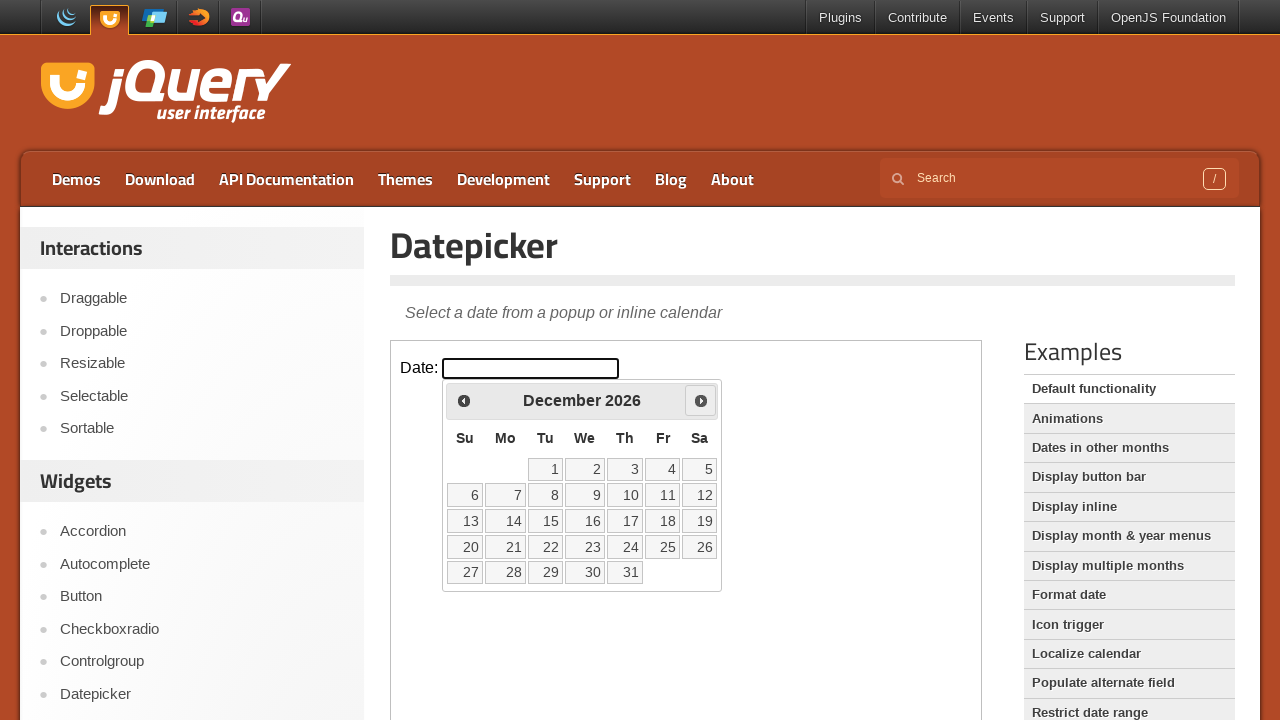

Clicked next month navigation button at (701, 400) on iframe >> nth=0 >> internal:control=enter-frame >> span.ui-icon.ui-icon-circle-t
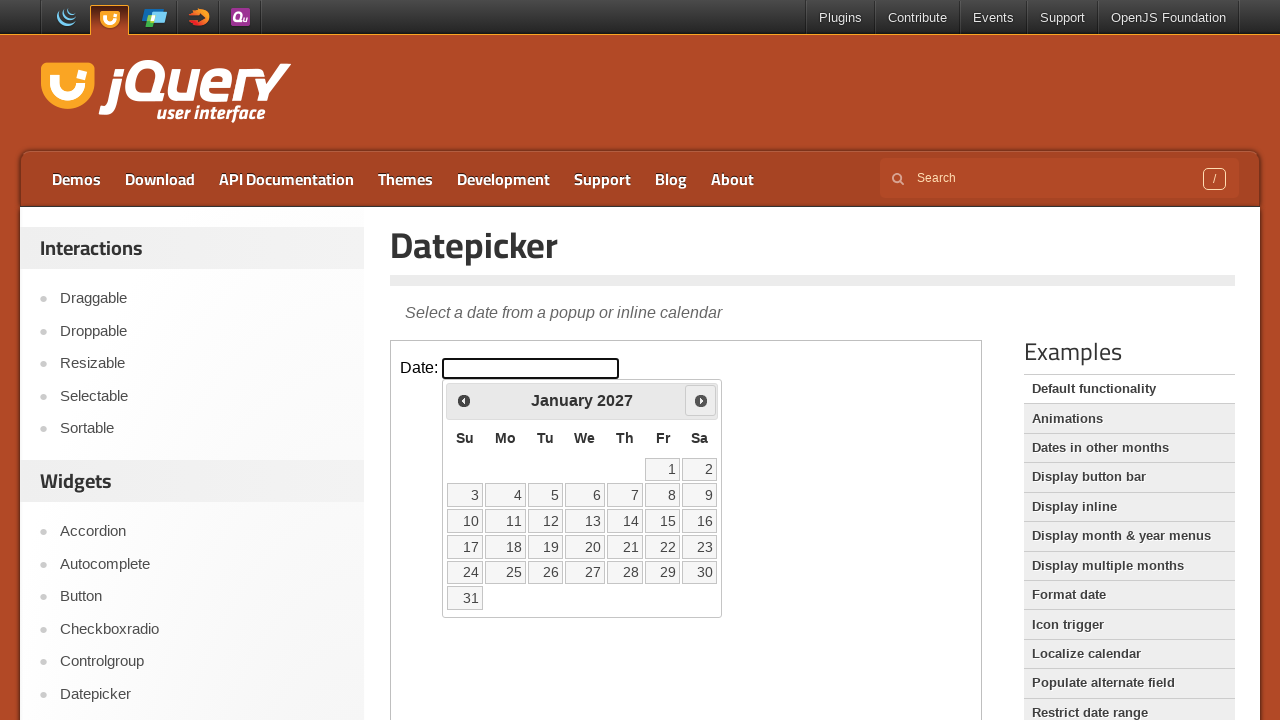

Retrieved current month: January
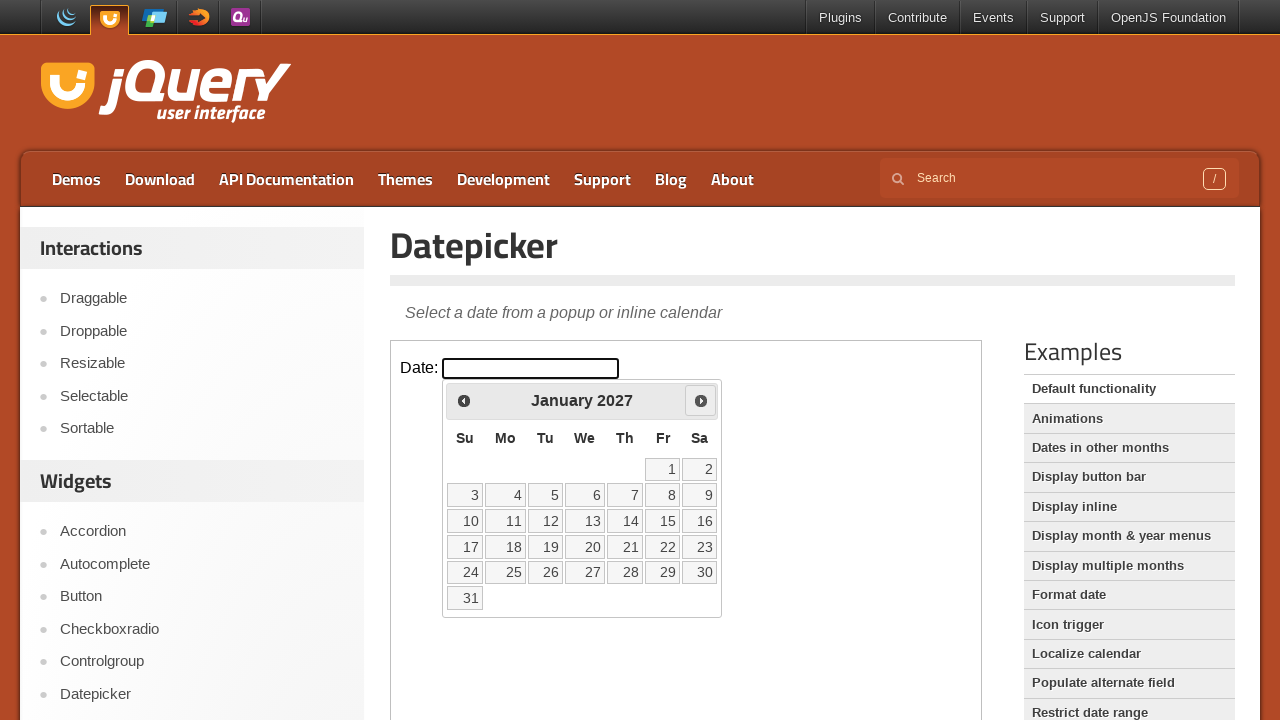

Retrieved current year: 2027
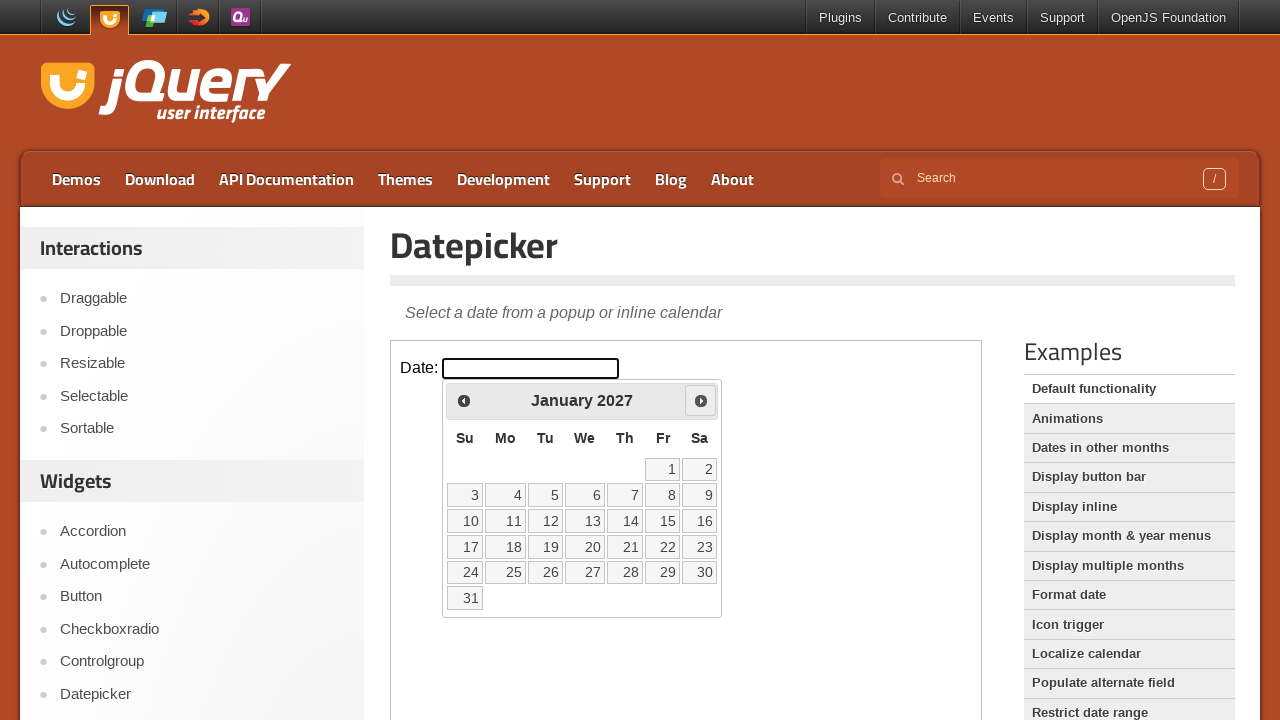

Clicked next month navigation button at (701, 400) on iframe >> nth=0 >> internal:control=enter-frame >> span.ui-icon.ui-icon-circle-t
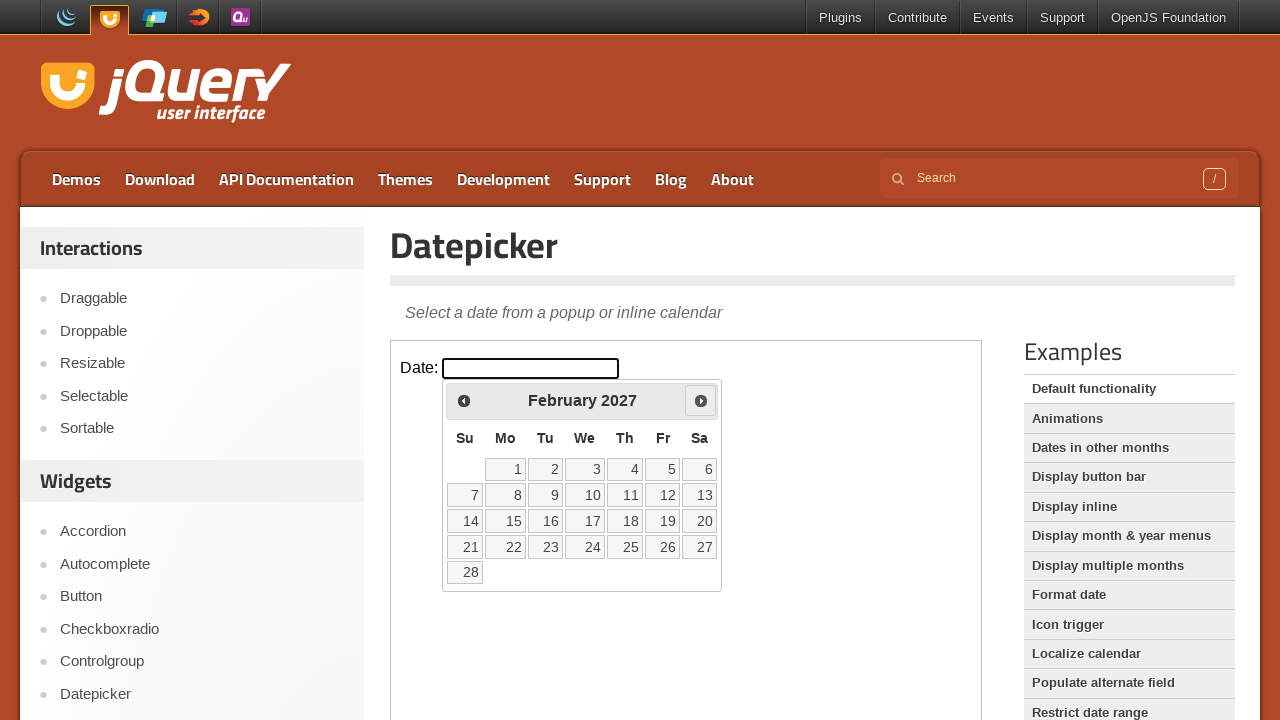

Retrieved current month: February
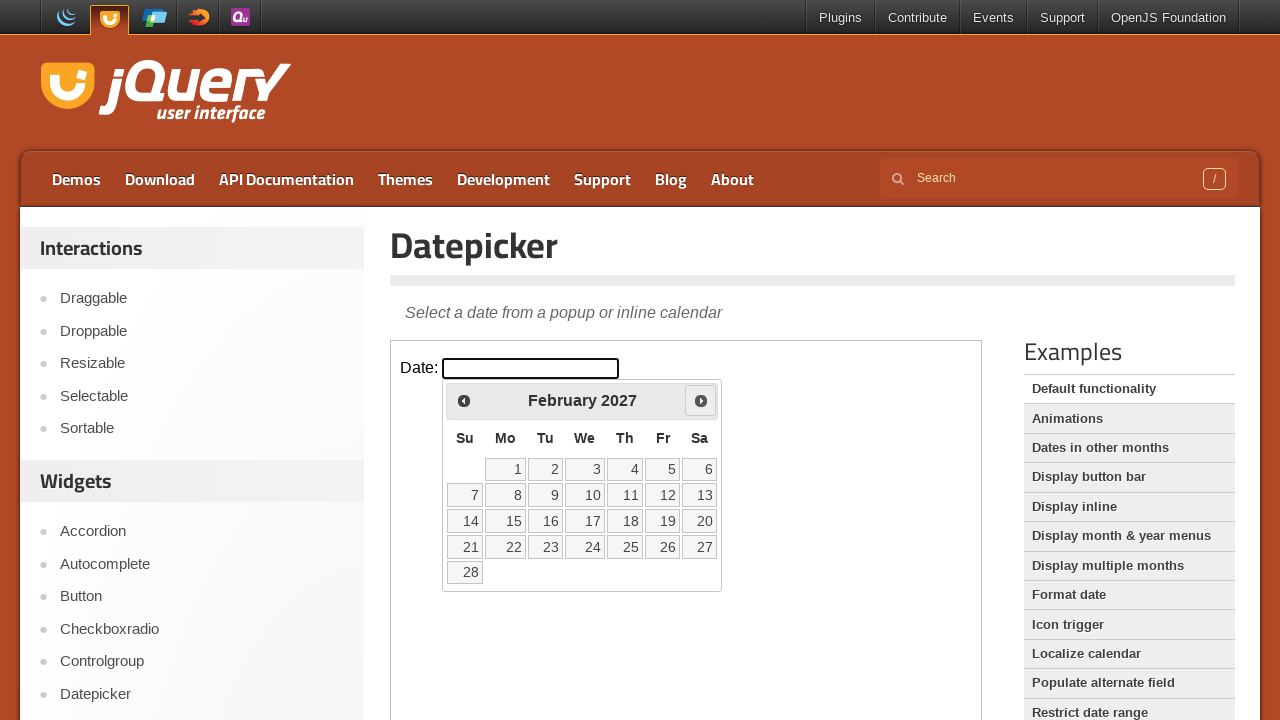

Retrieved current year: 2027
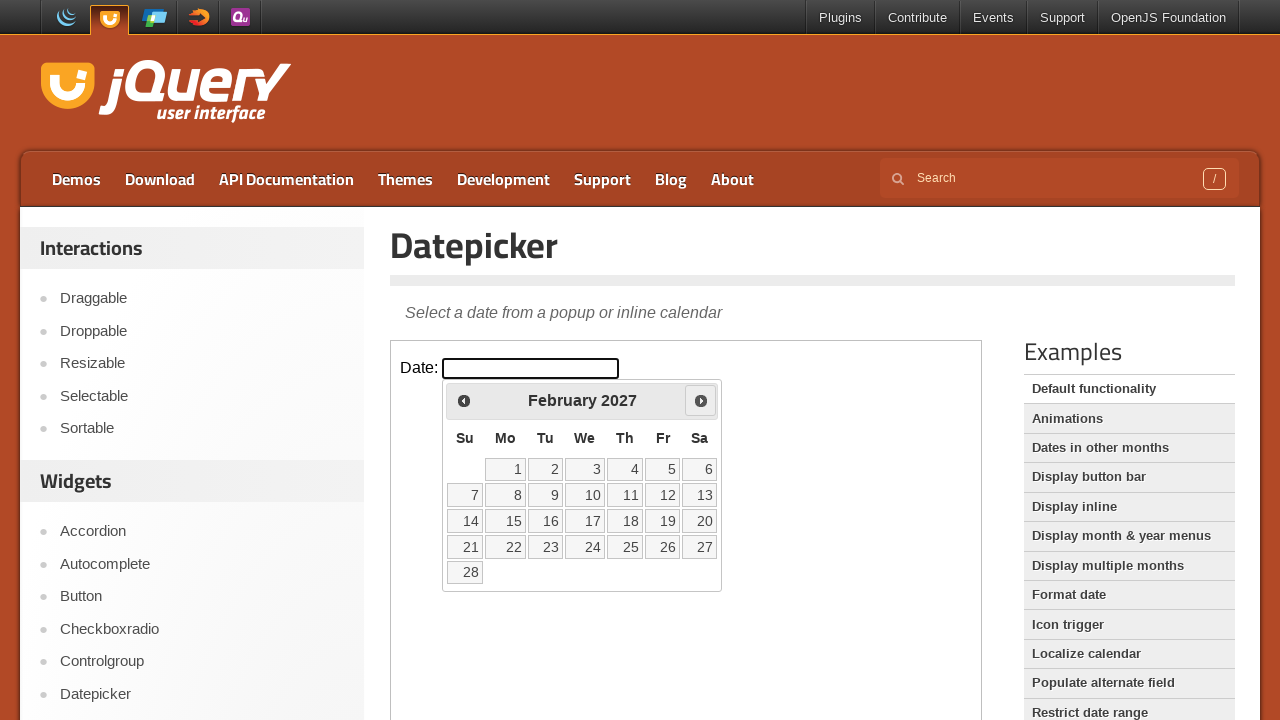

Clicked next month navigation button at (701, 400) on iframe >> nth=0 >> internal:control=enter-frame >> span.ui-icon.ui-icon-circle-t
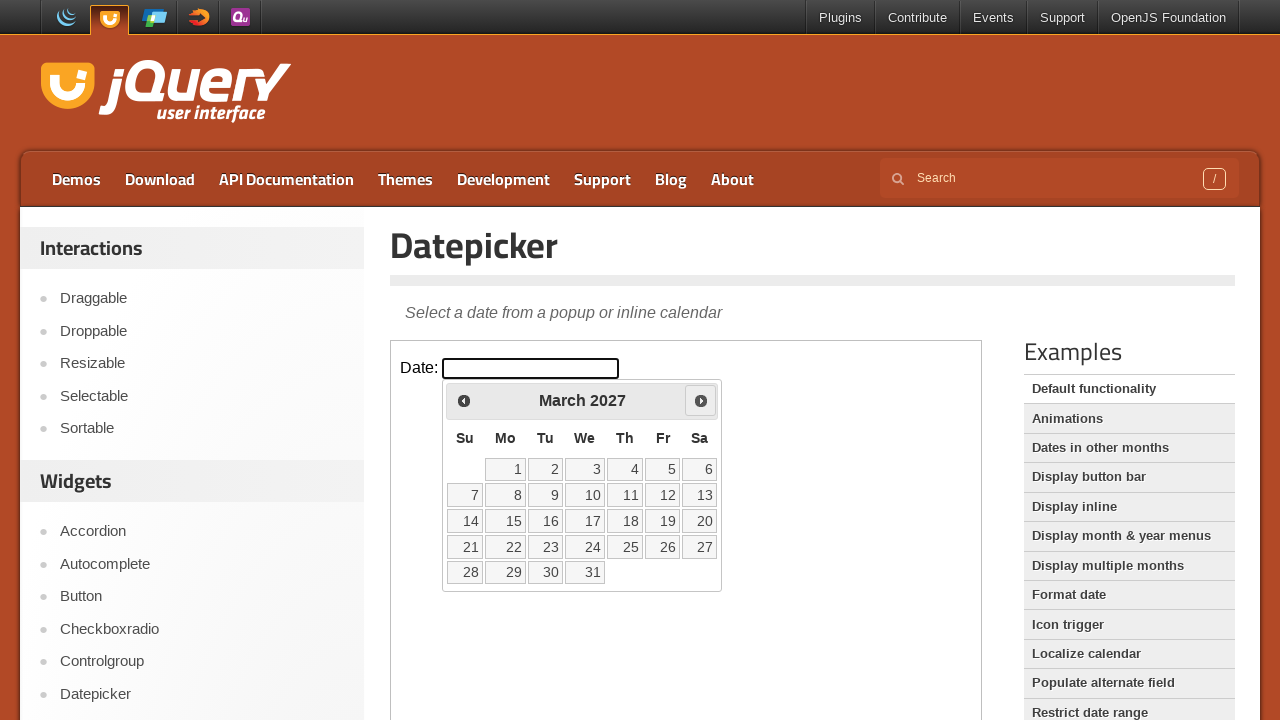

Retrieved current month: March
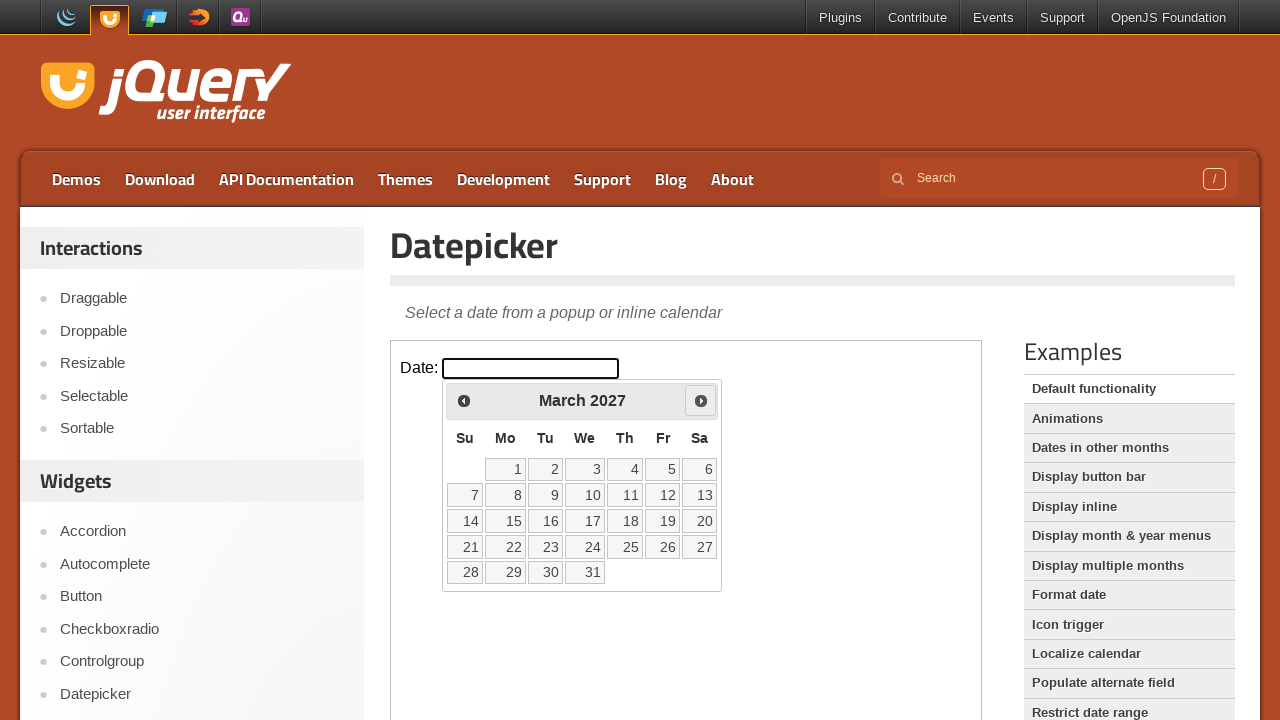

Retrieved current year: 2027
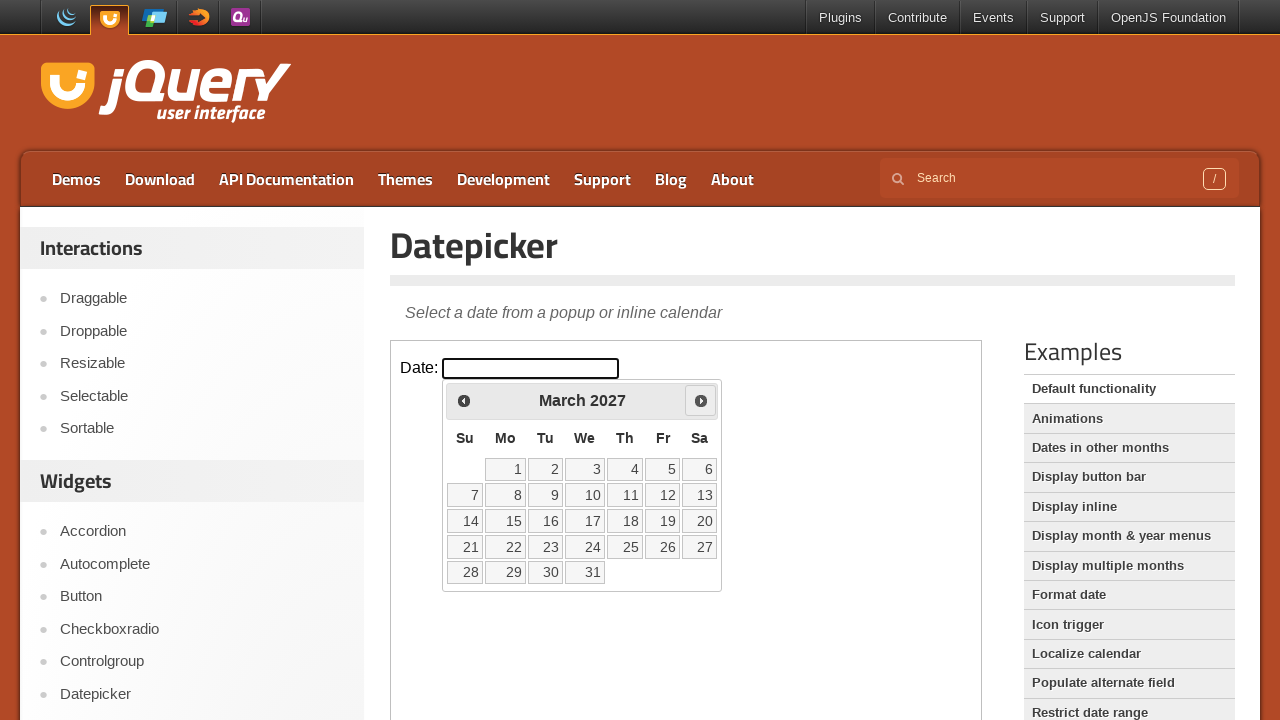

Clicked next month navigation button at (701, 400) on iframe >> nth=0 >> internal:control=enter-frame >> span.ui-icon.ui-icon-circle-t
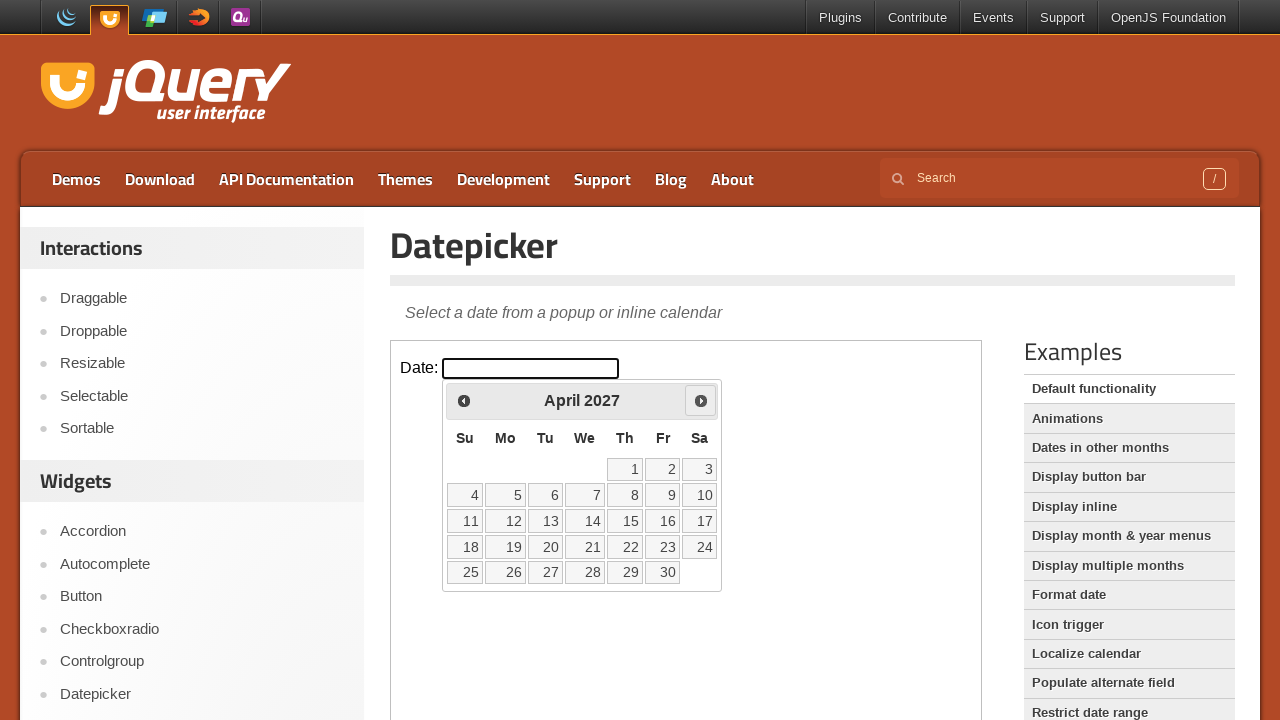

Retrieved current month: April
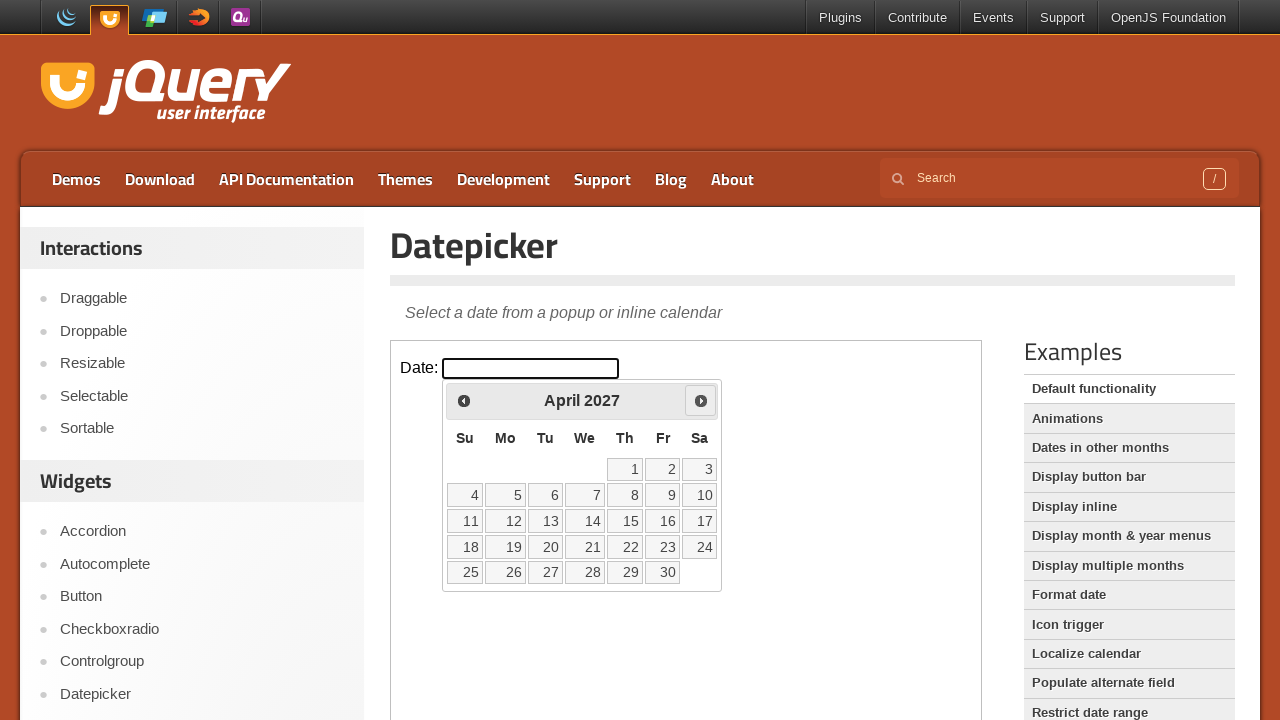

Retrieved current year: 2027
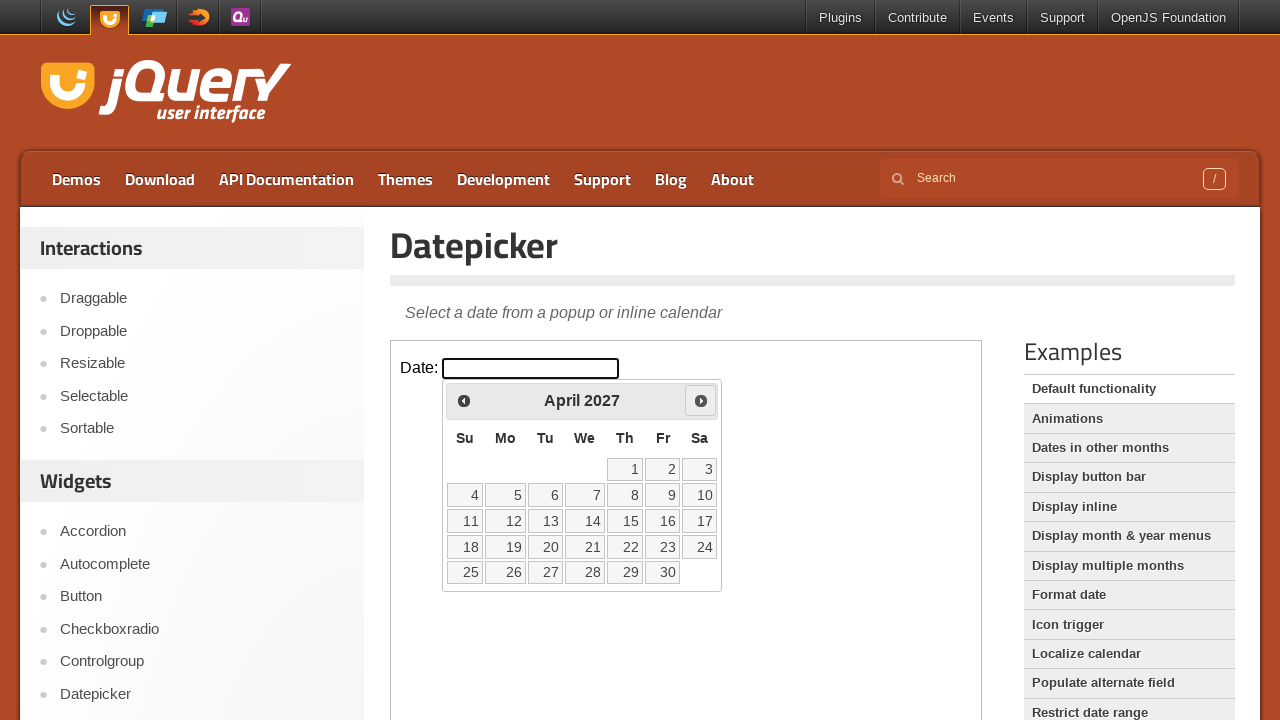

Clicked next month navigation button at (701, 400) on iframe >> nth=0 >> internal:control=enter-frame >> span.ui-icon.ui-icon-circle-t
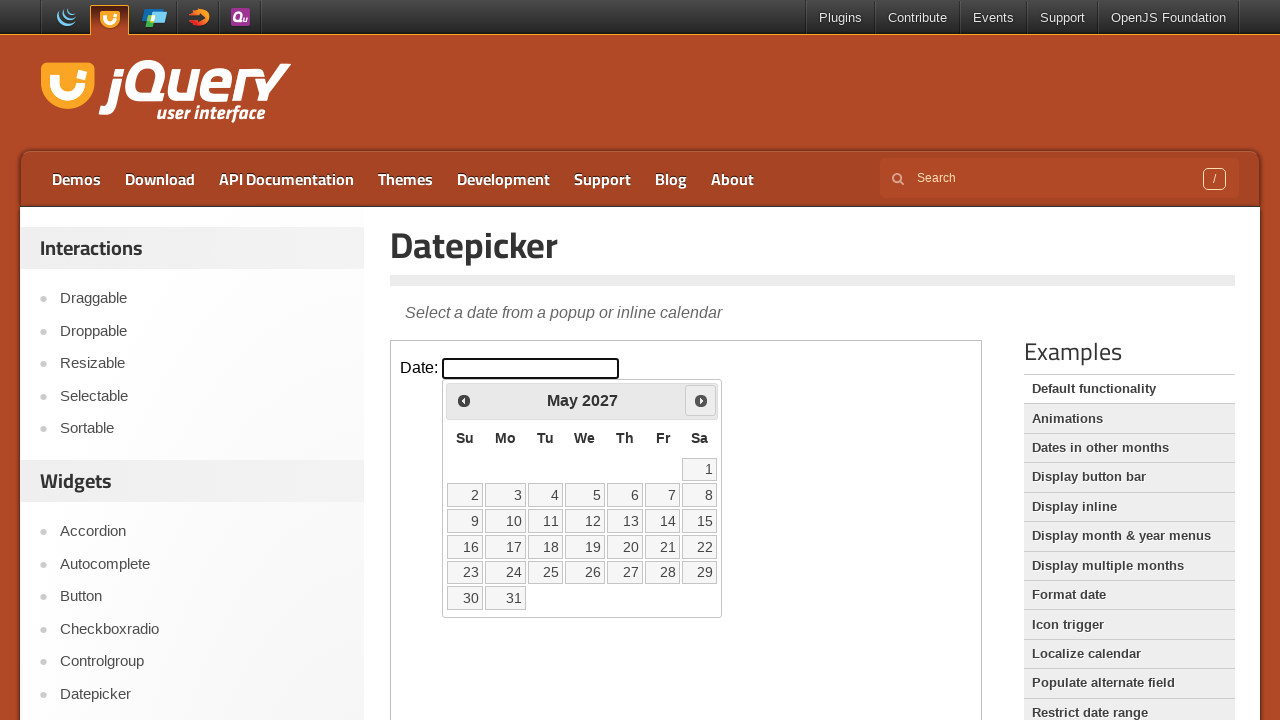

Retrieved current month: May
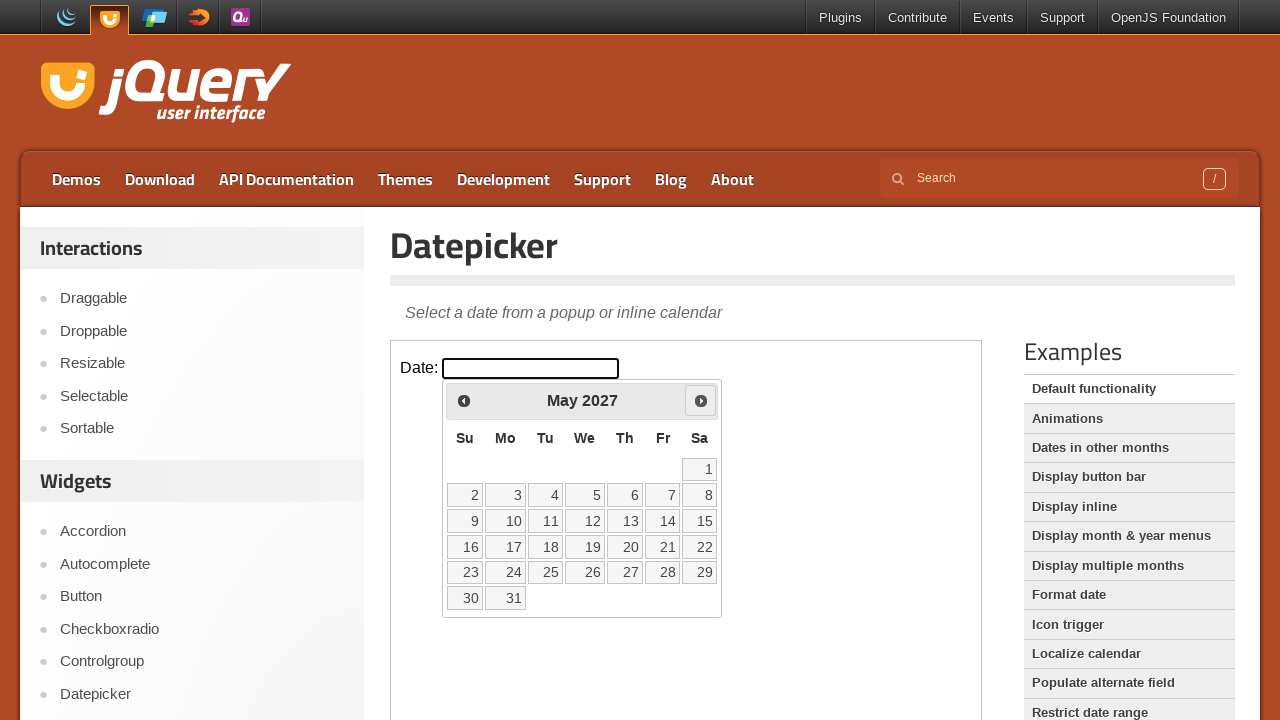

Retrieved current year: 2027
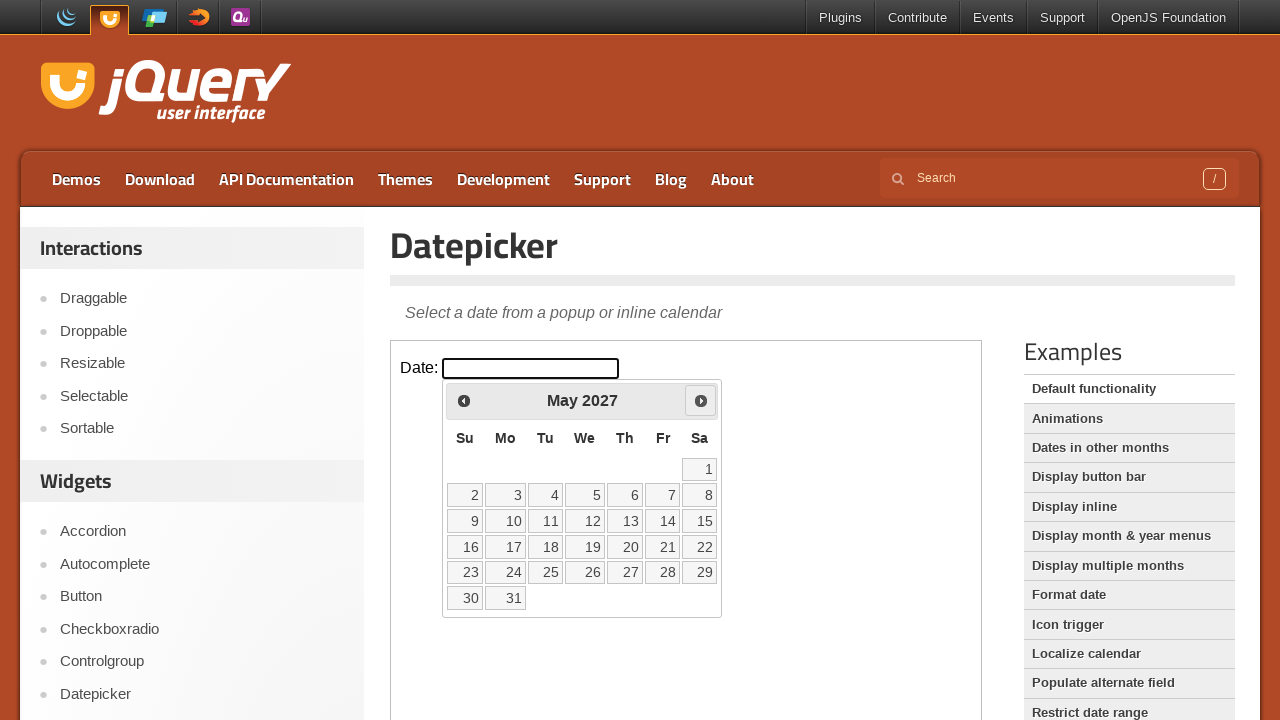

Clicked next month navigation button at (701, 400) on iframe >> nth=0 >> internal:control=enter-frame >> span.ui-icon.ui-icon-circle-t
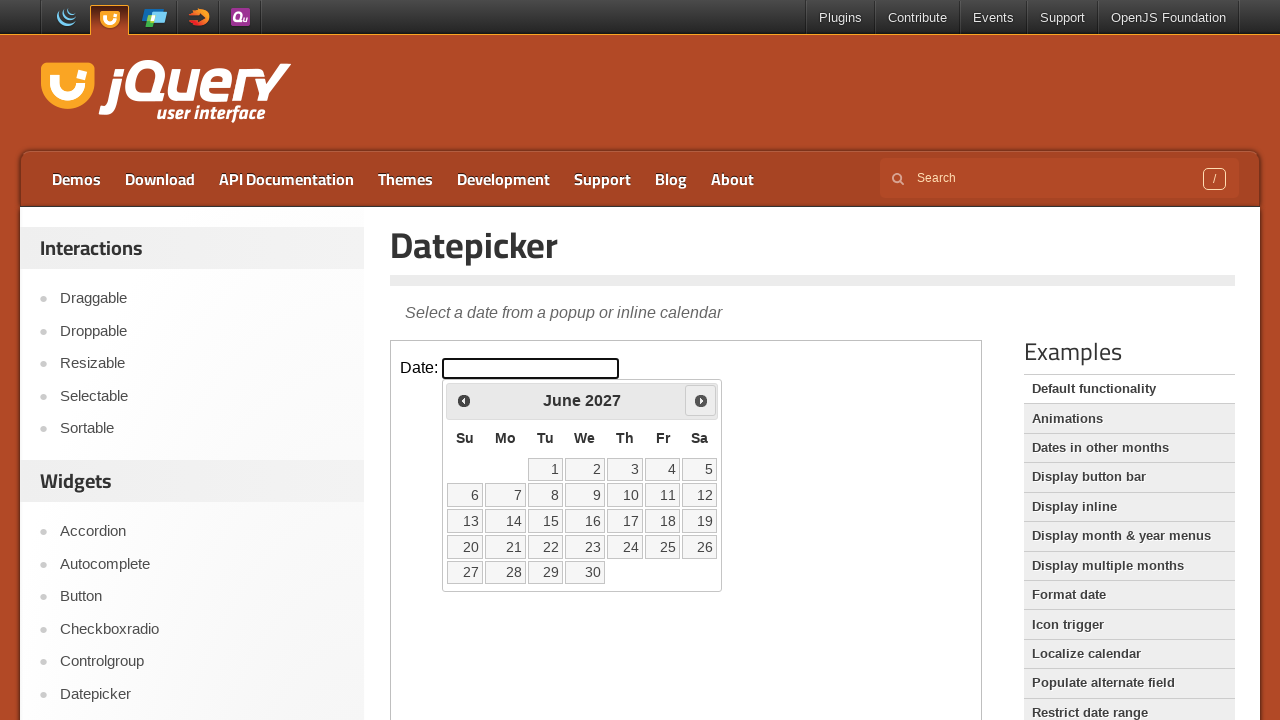

Retrieved current month: June
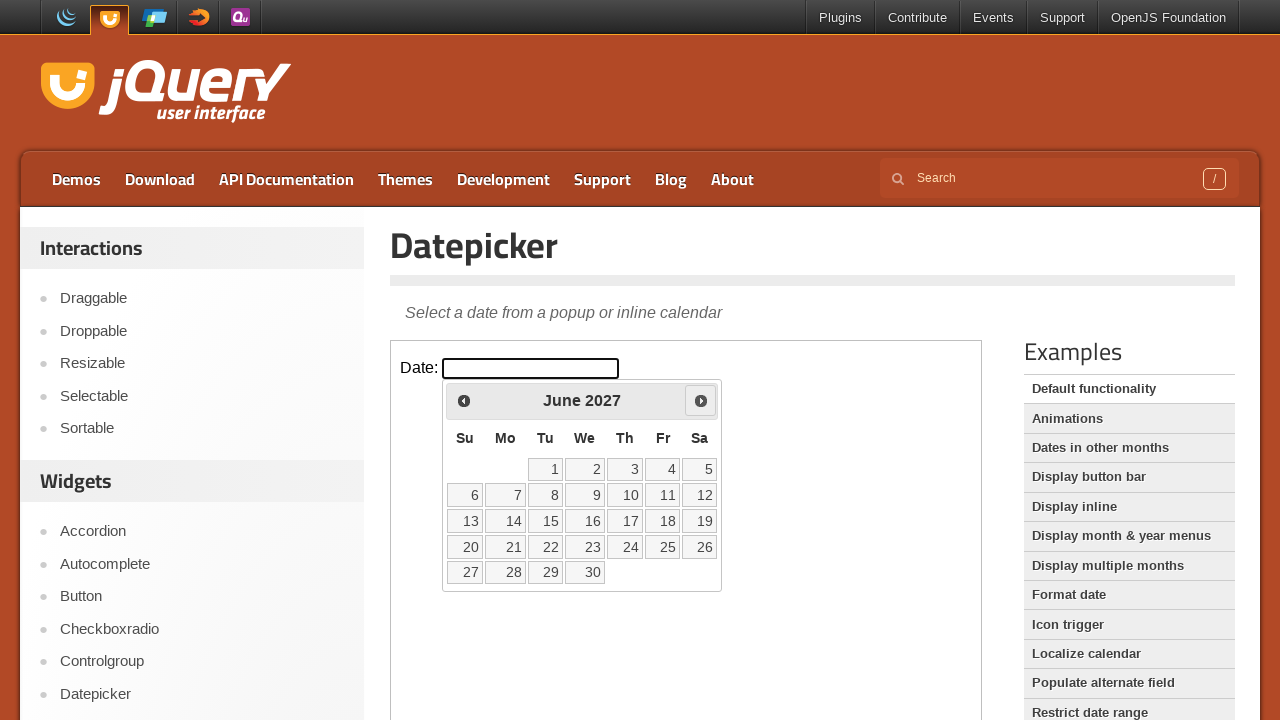

Retrieved current year: 2027
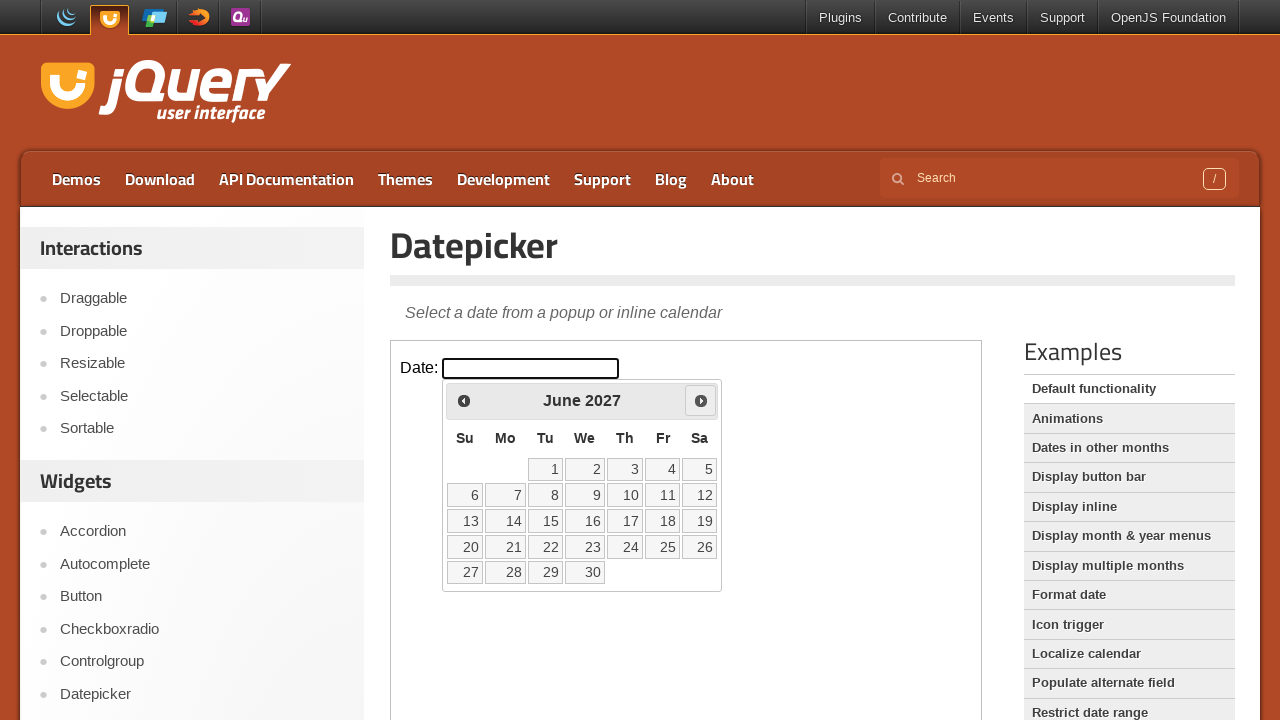

Reached target month (June) and year (2027)
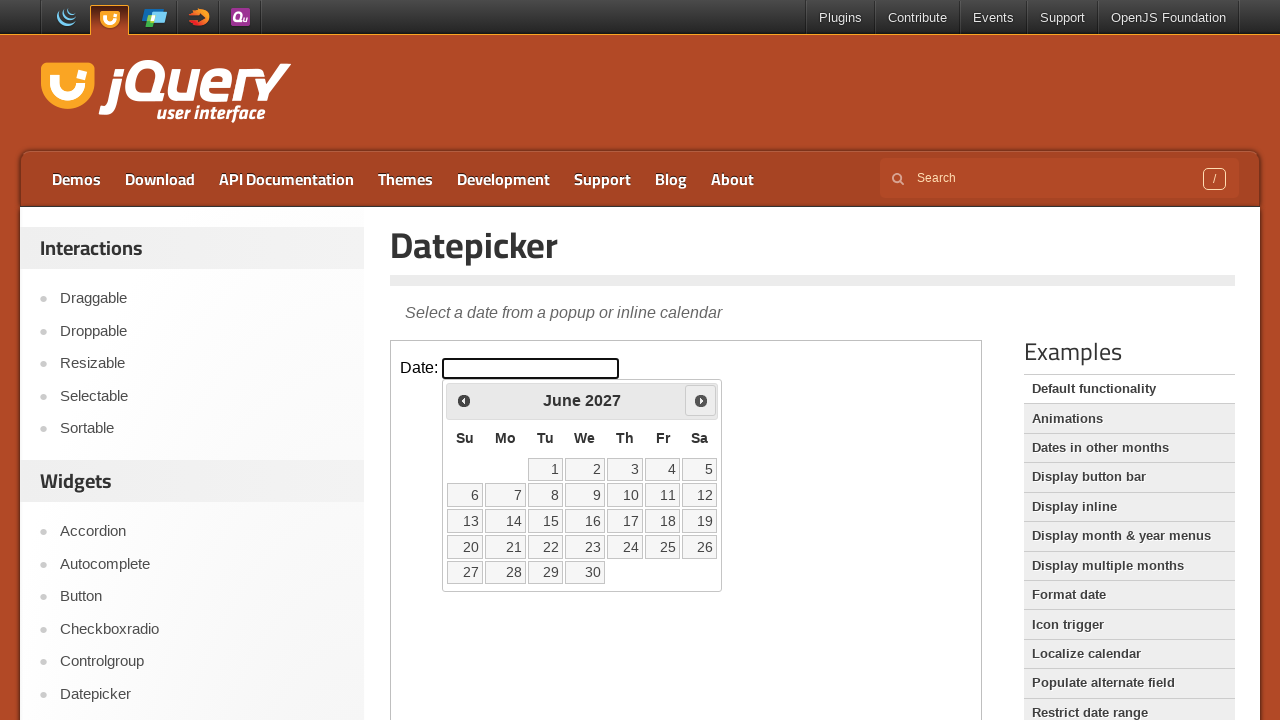

Retrieved all available date elements from calendar
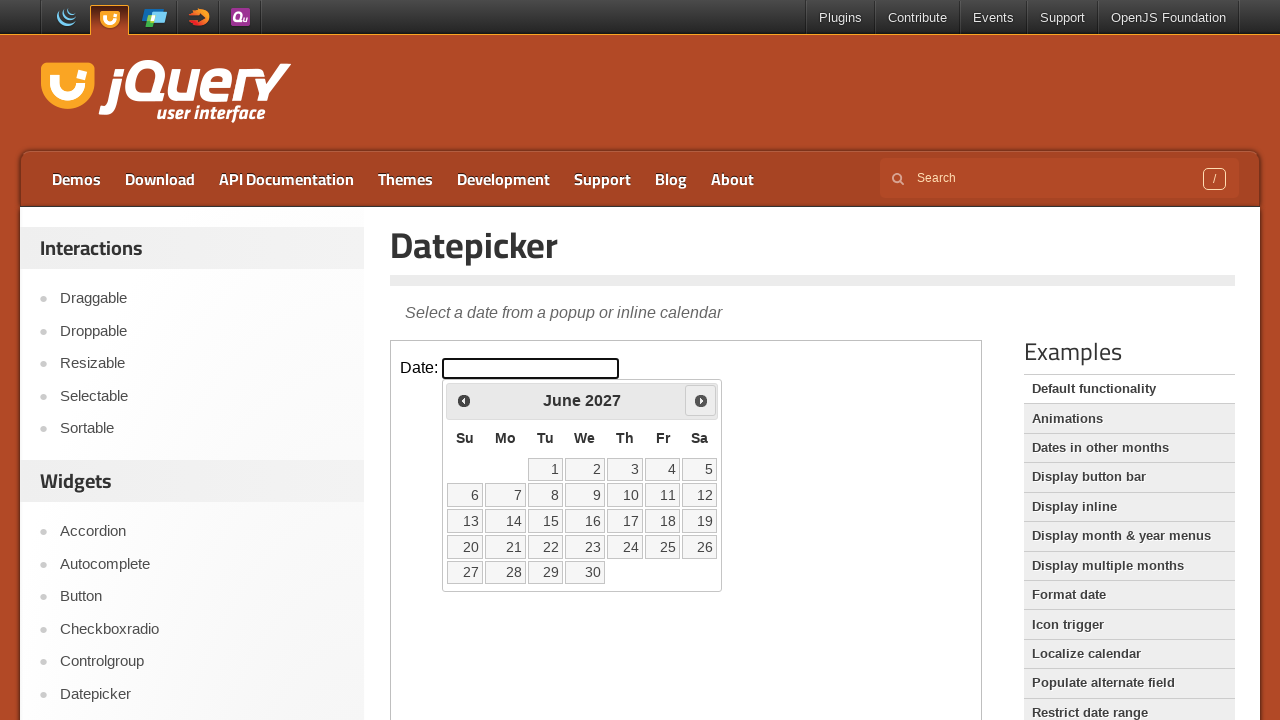

Selected date 5 from the calendar at (700, 469) on iframe >> nth=0 >> internal:control=enter-frame >> table.ui-datepicker-calendar 
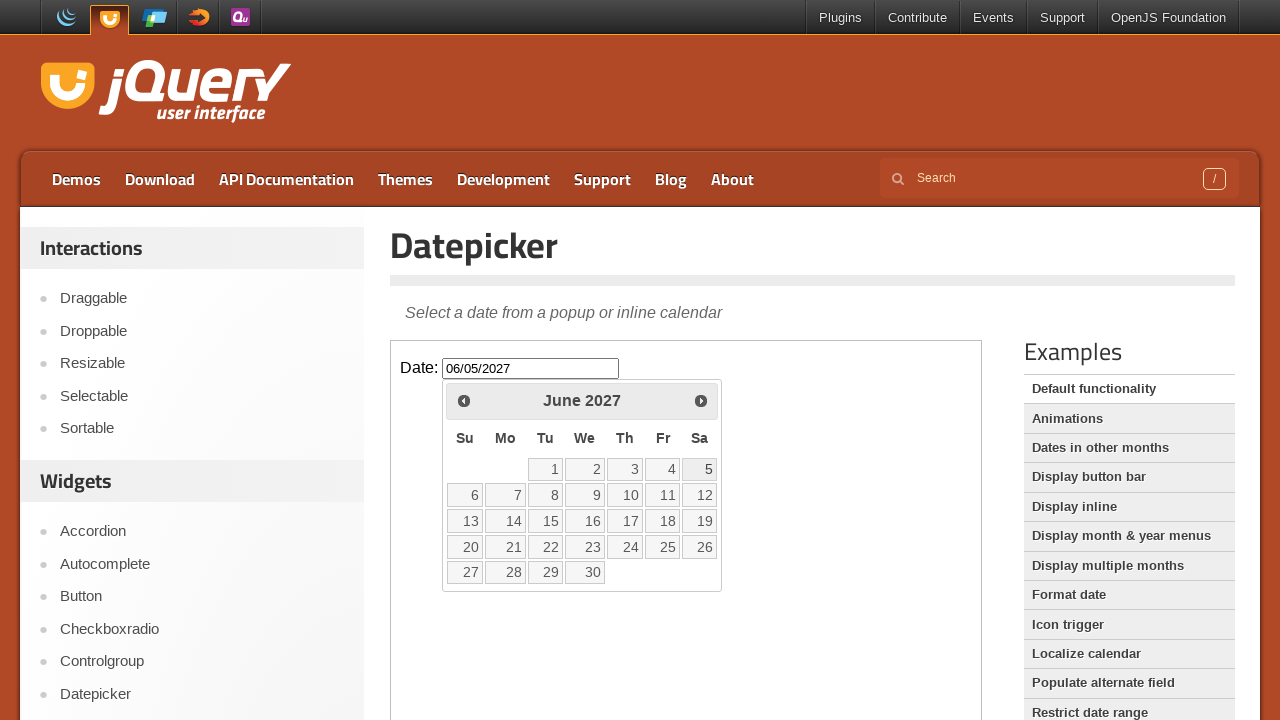

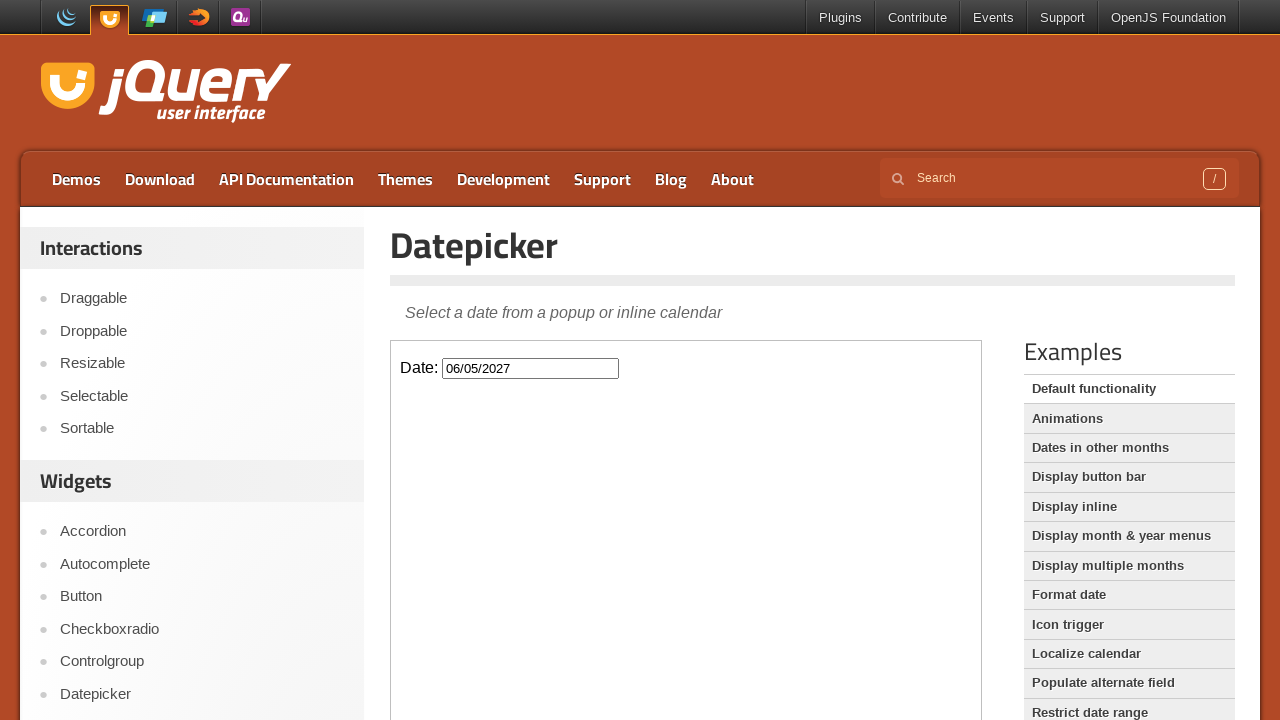